Extracts prices from a table and calculates their sum

Starting URL: https://rahulshettyacademy.com/AutomationPractice/

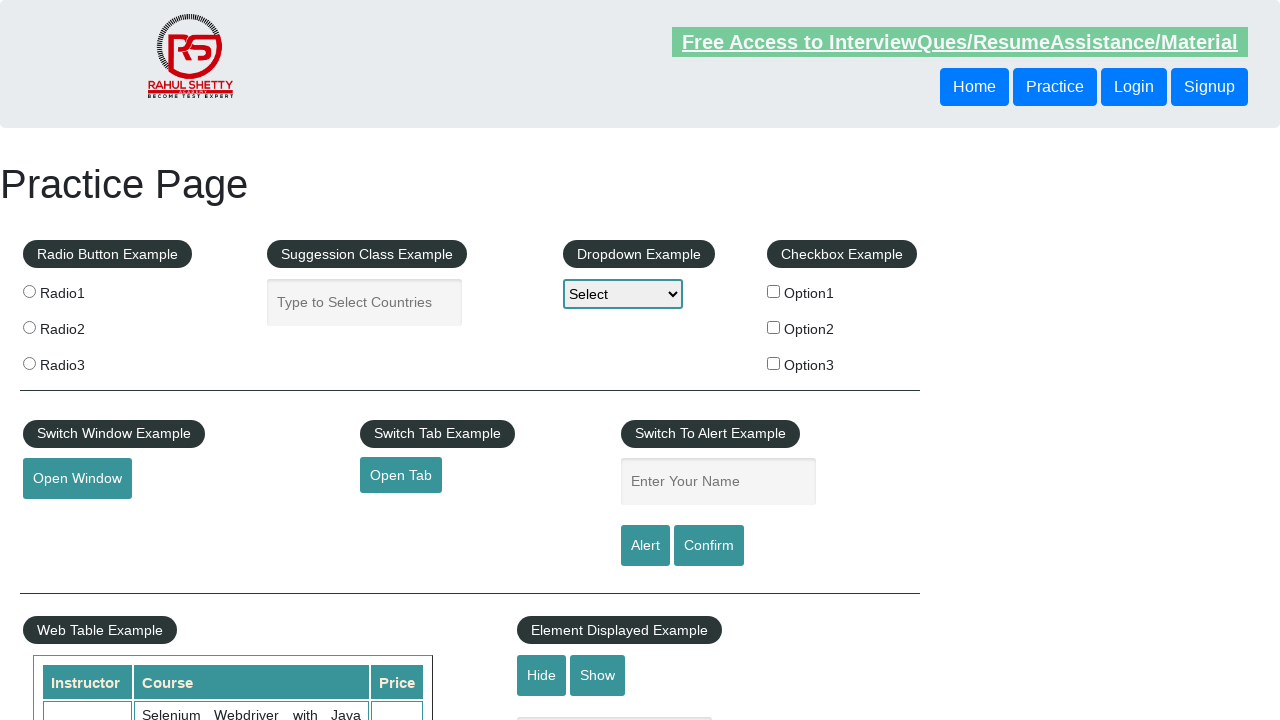

Located all price cells in the product table
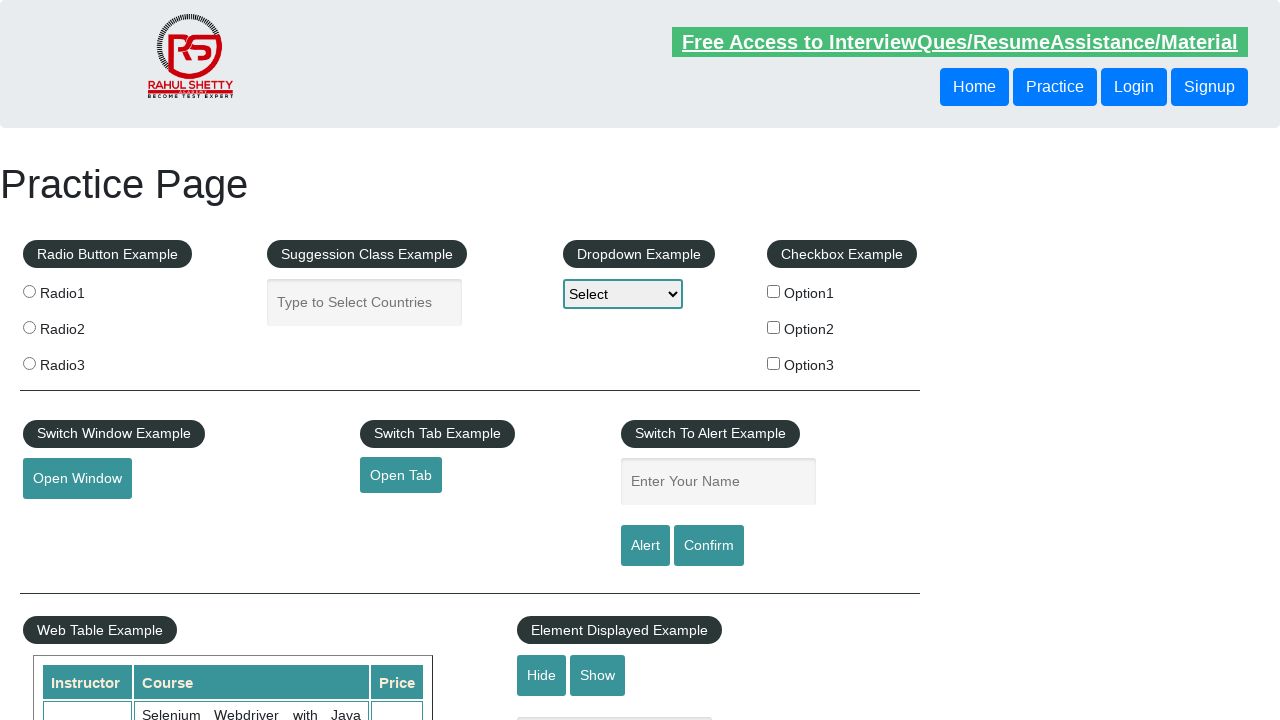

Extracted price text from cell 1
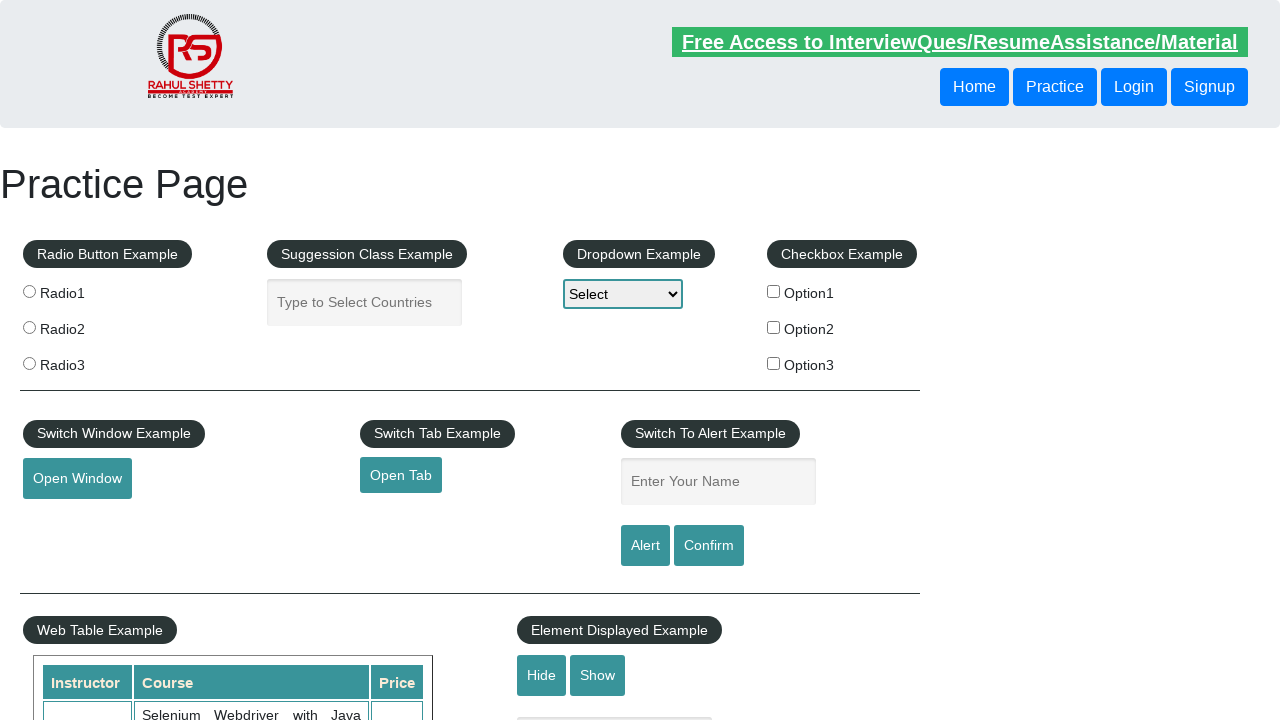

Converted price '30' to integer value 30
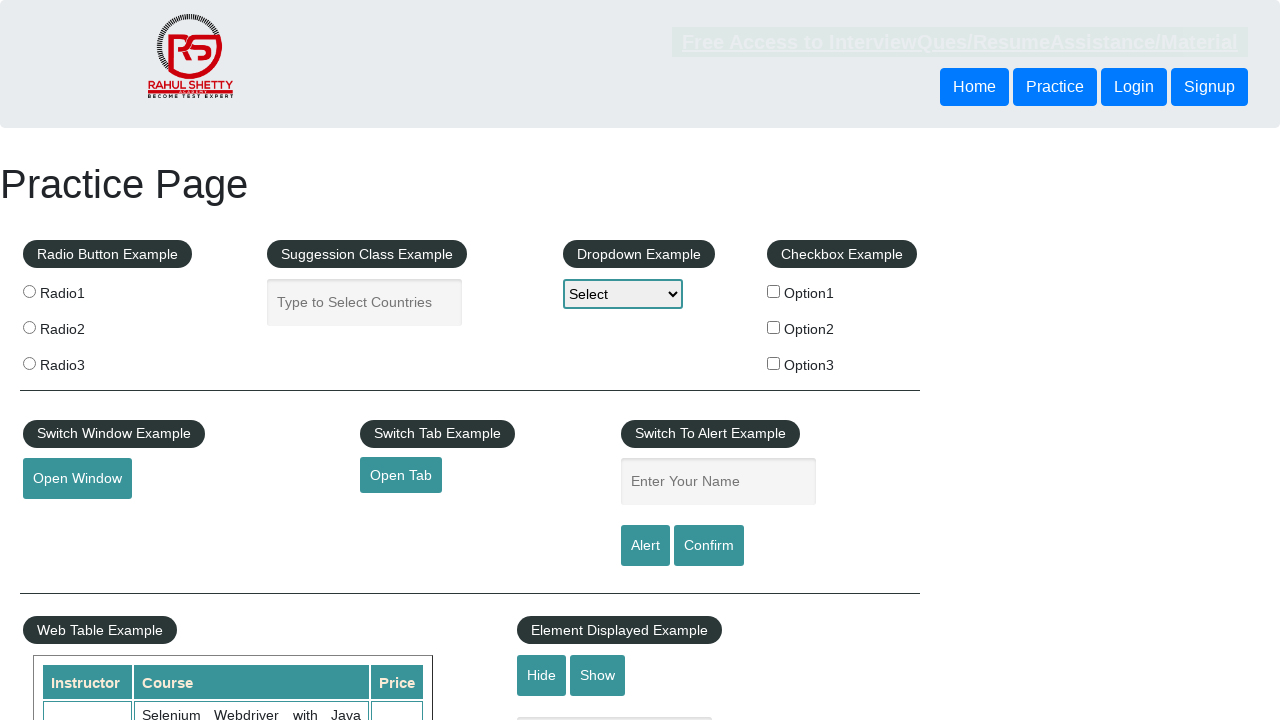

Extracted price text from cell 2
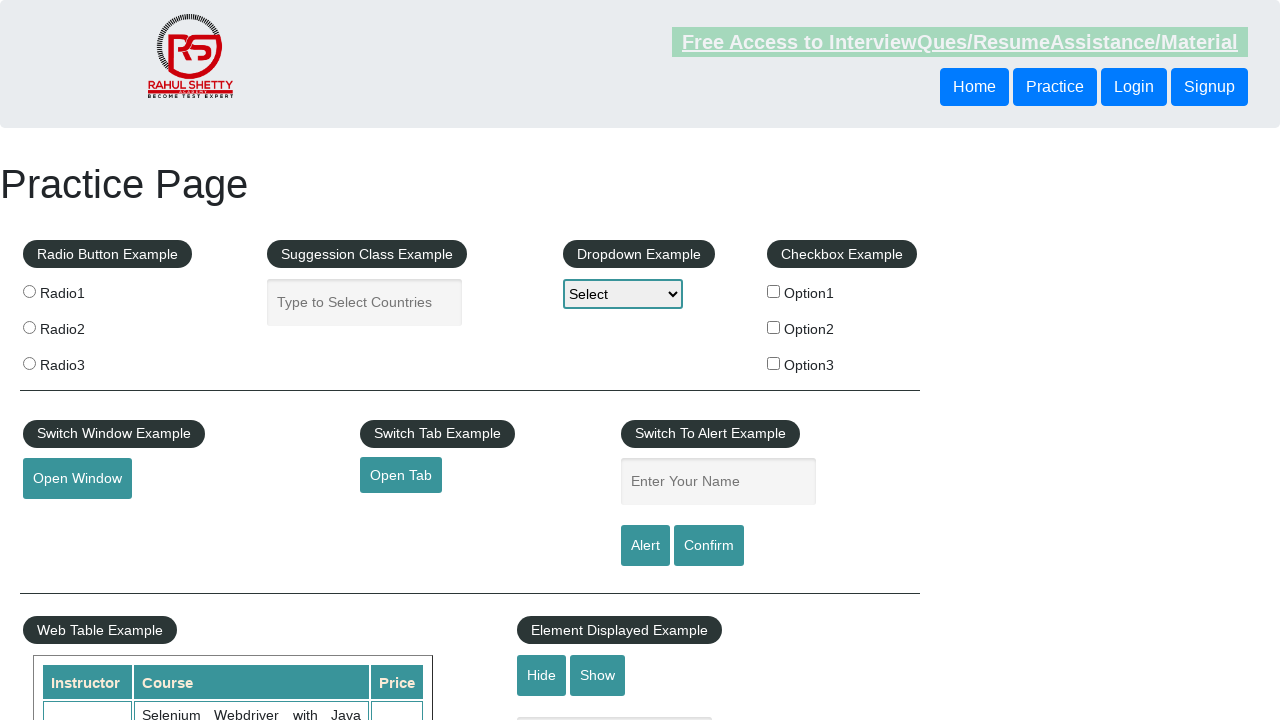

Converted price '25' to integer value 25
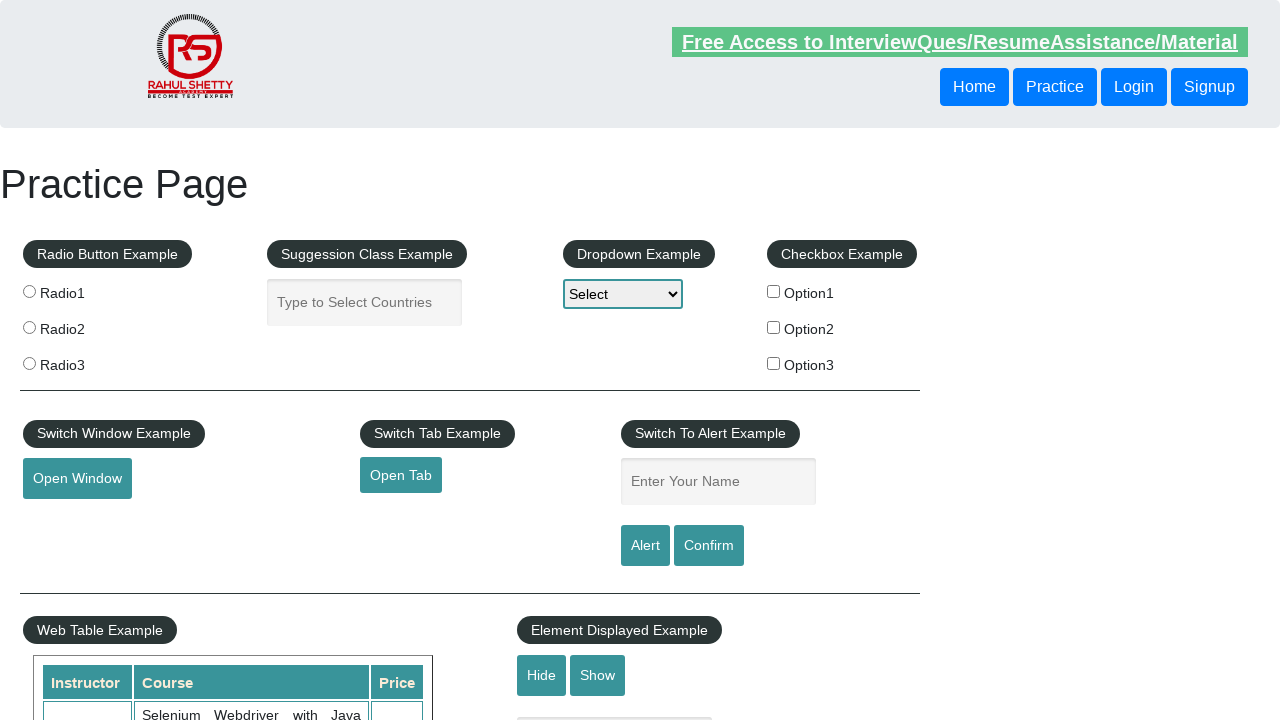

Extracted price text from cell 3
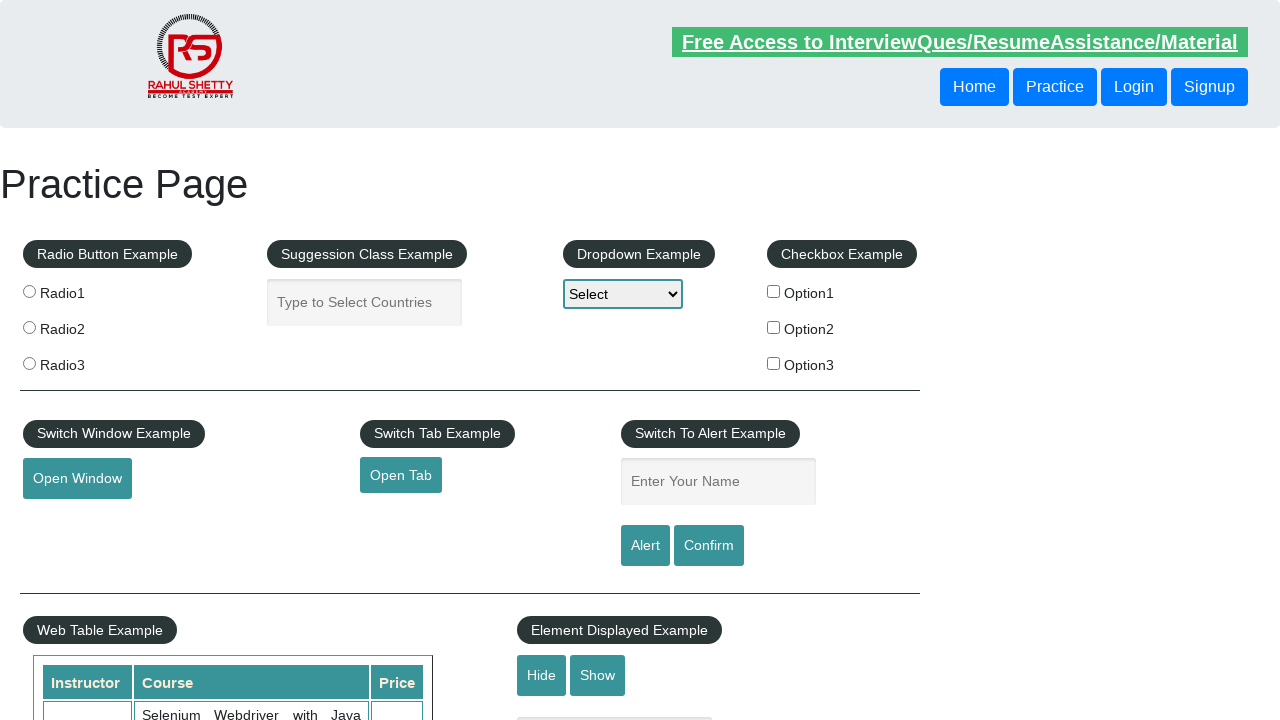

Converted price '30' to integer value 30
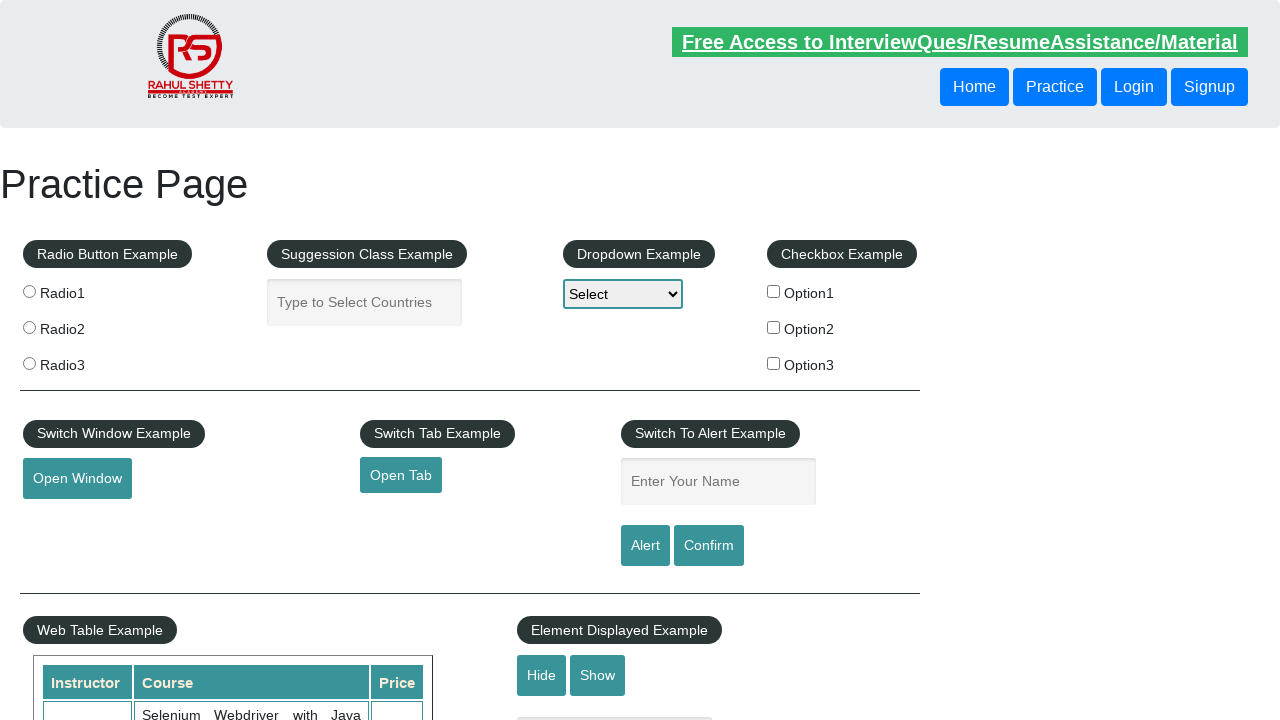

Extracted price text from cell 4
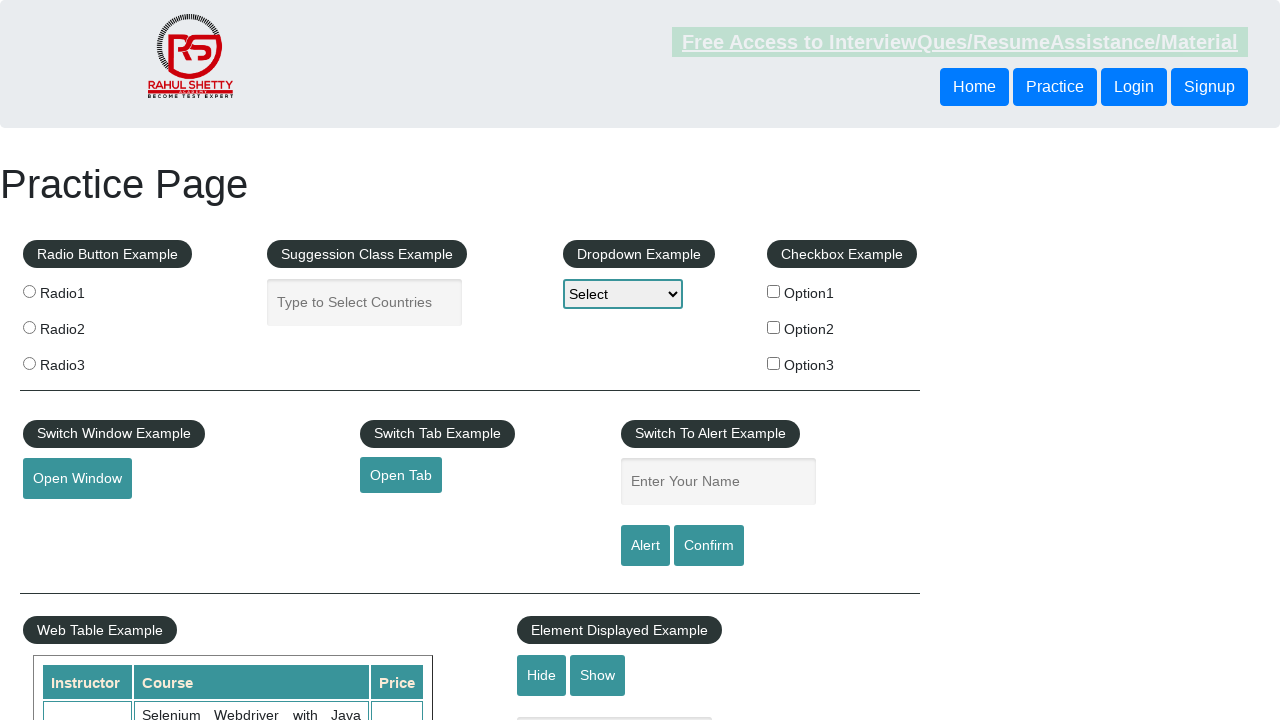

Converted price '20' to integer value 20
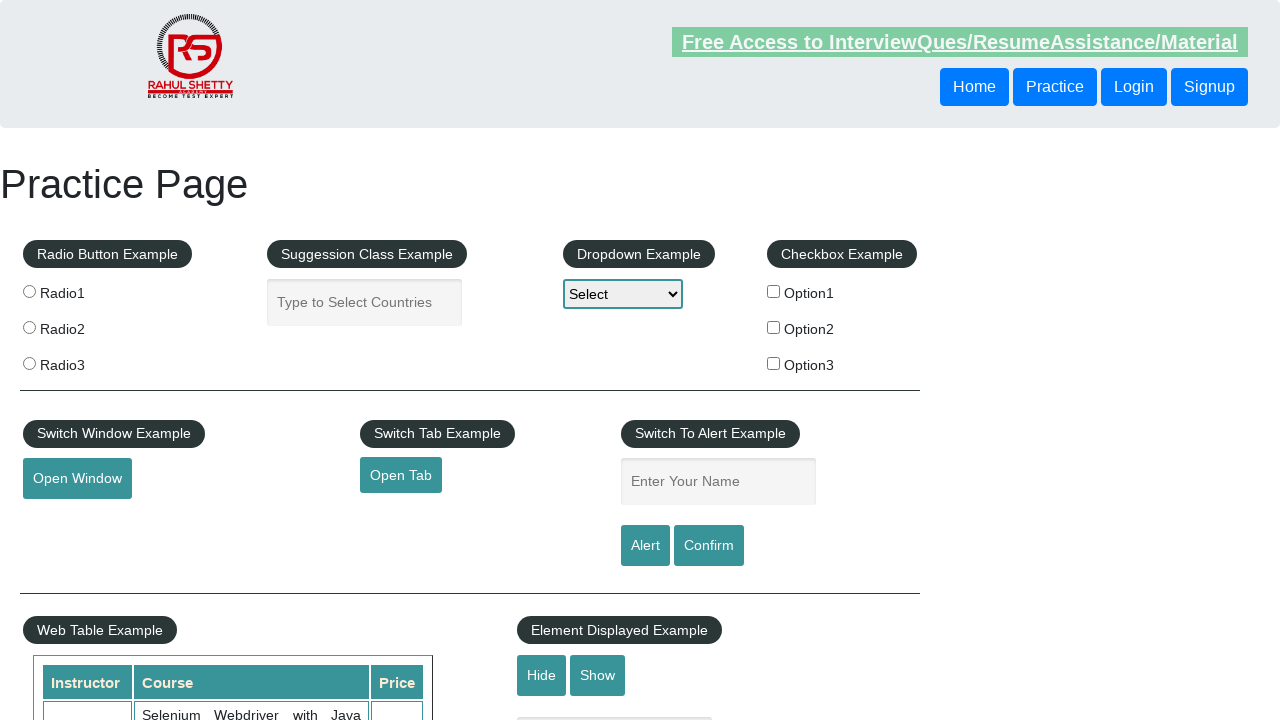

Extracted price text from cell 5
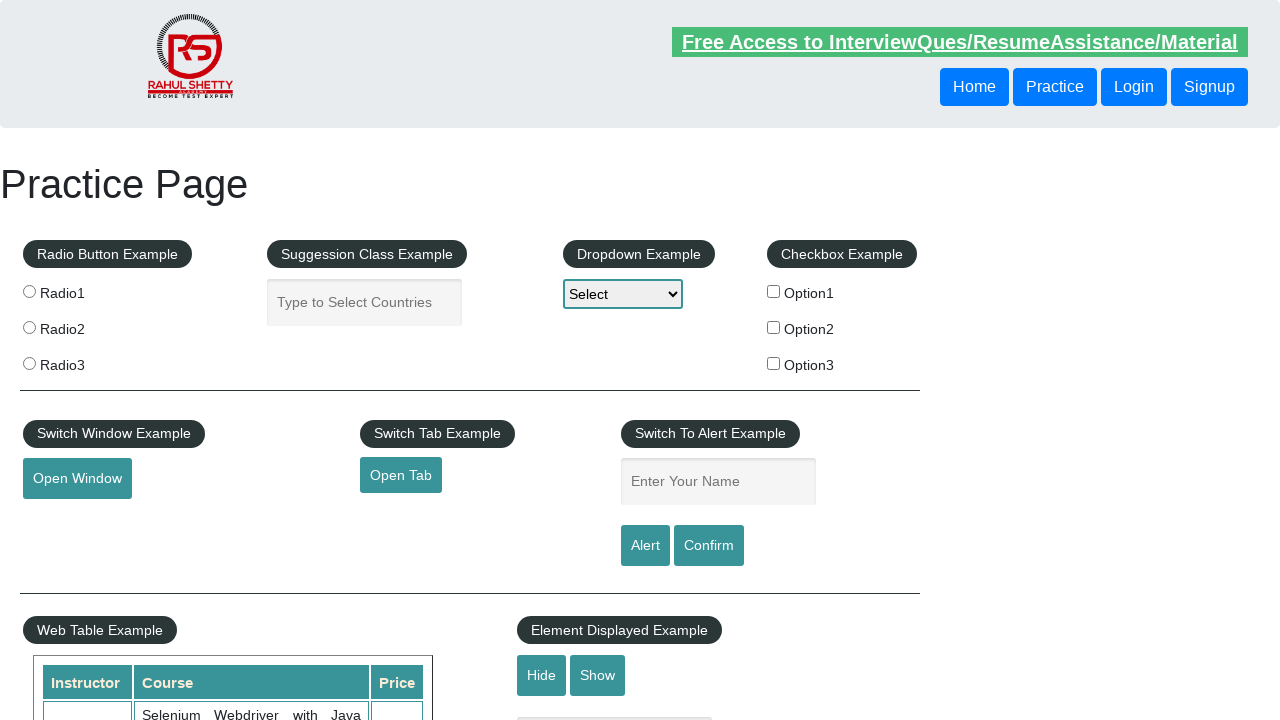

Converted price '25' to integer value 25
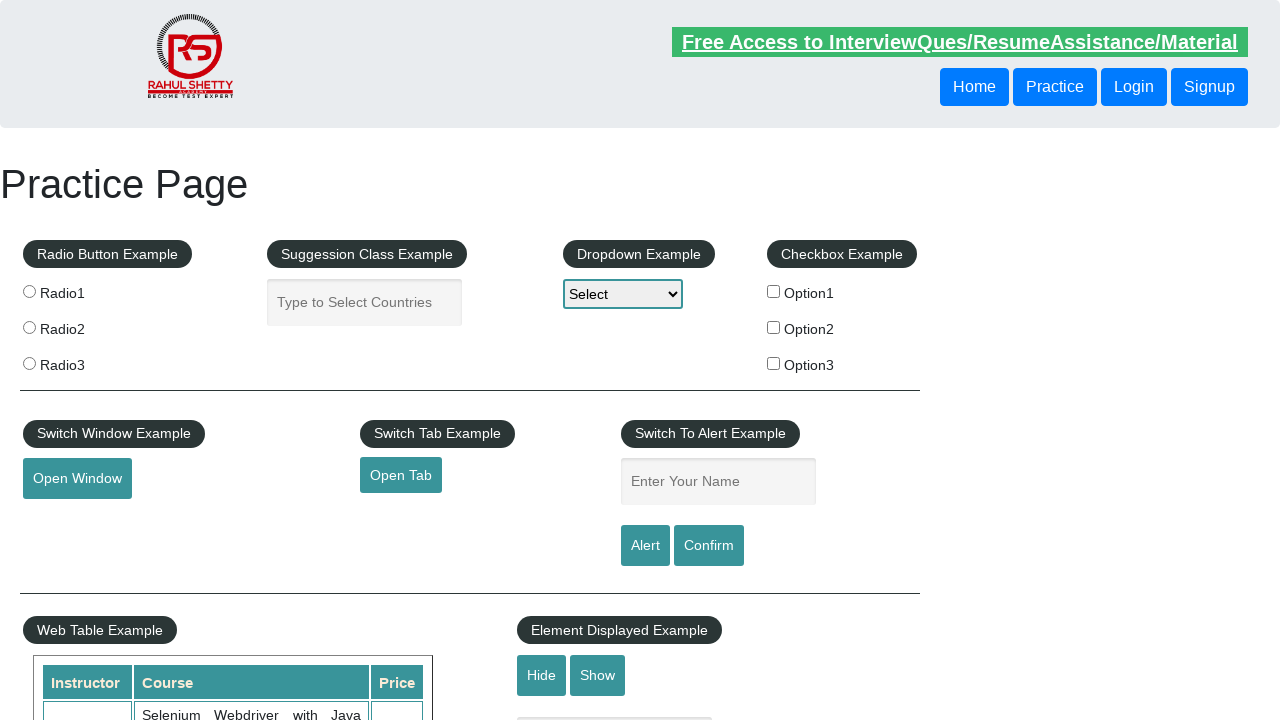

Extracted price text from cell 6
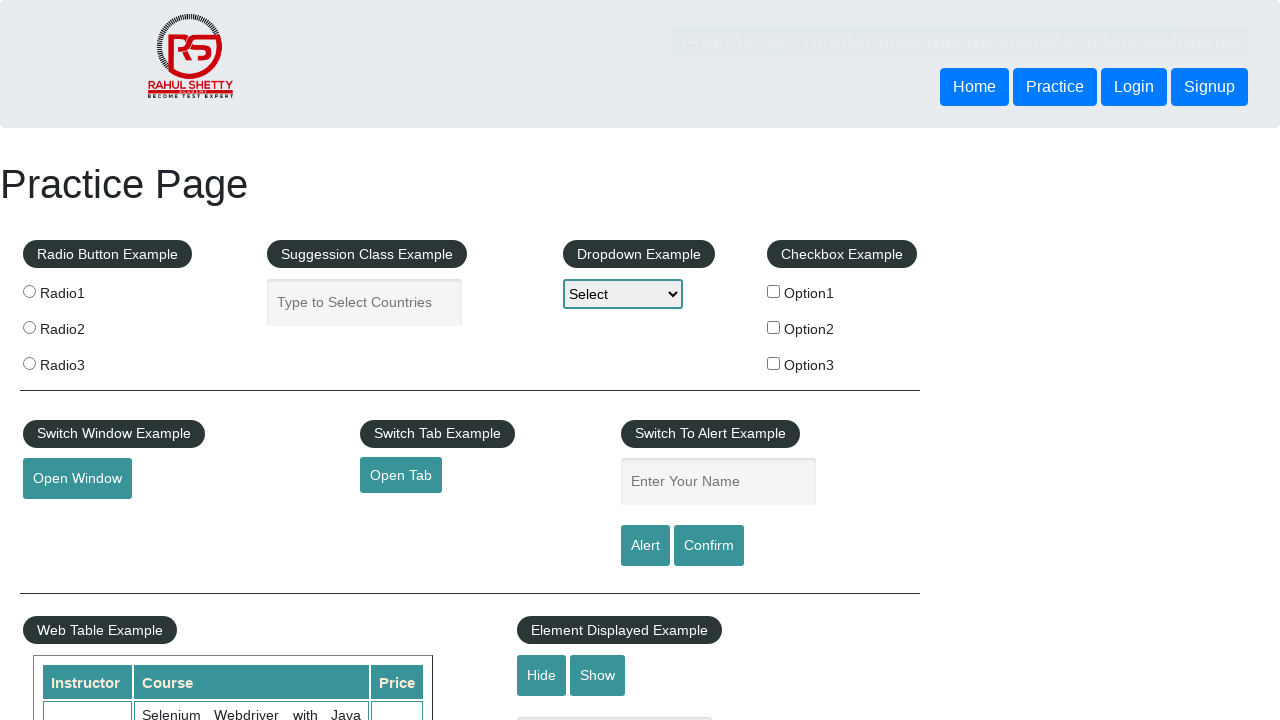

Converted price '35' to integer value 35
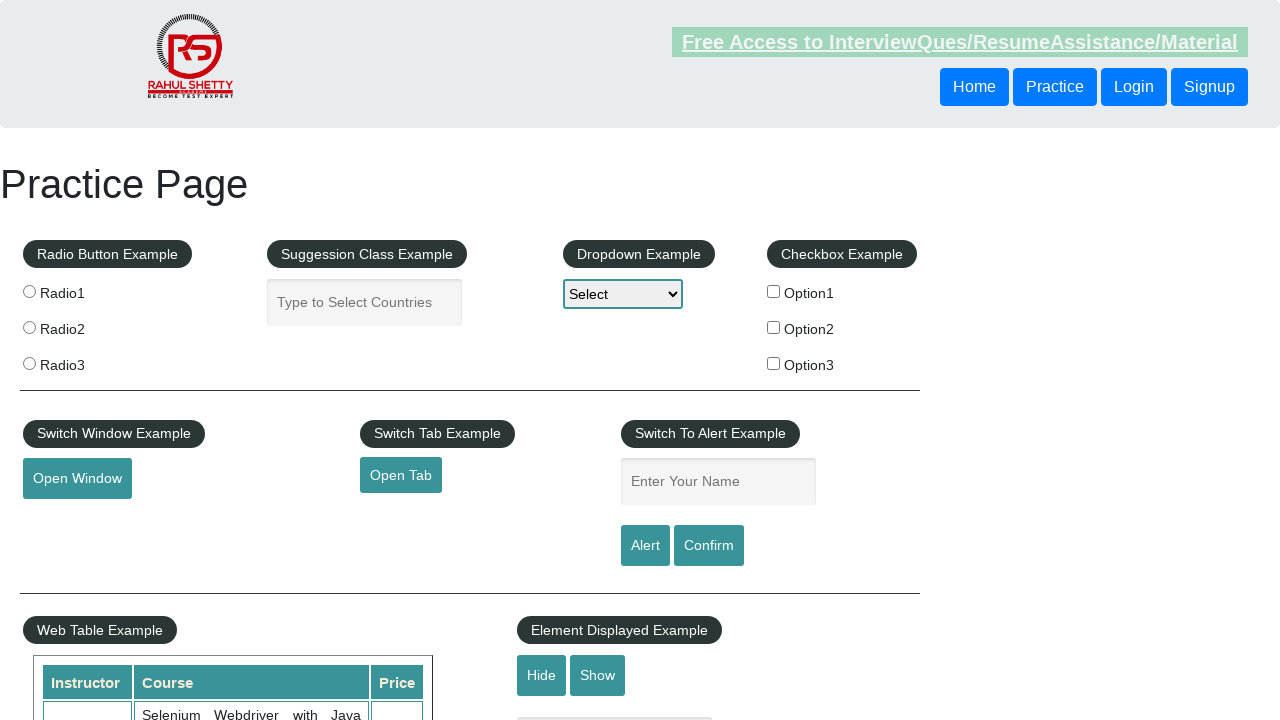

Extracted price text from cell 7
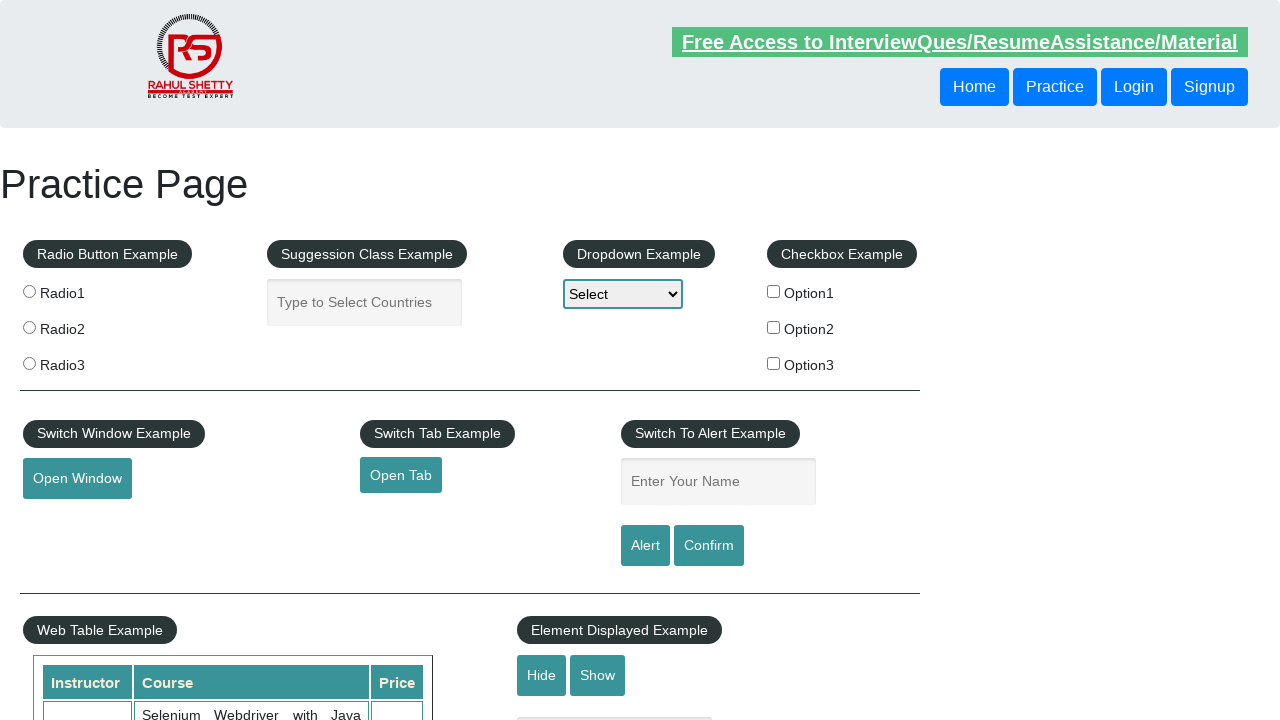

Converted price '25' to integer value 25
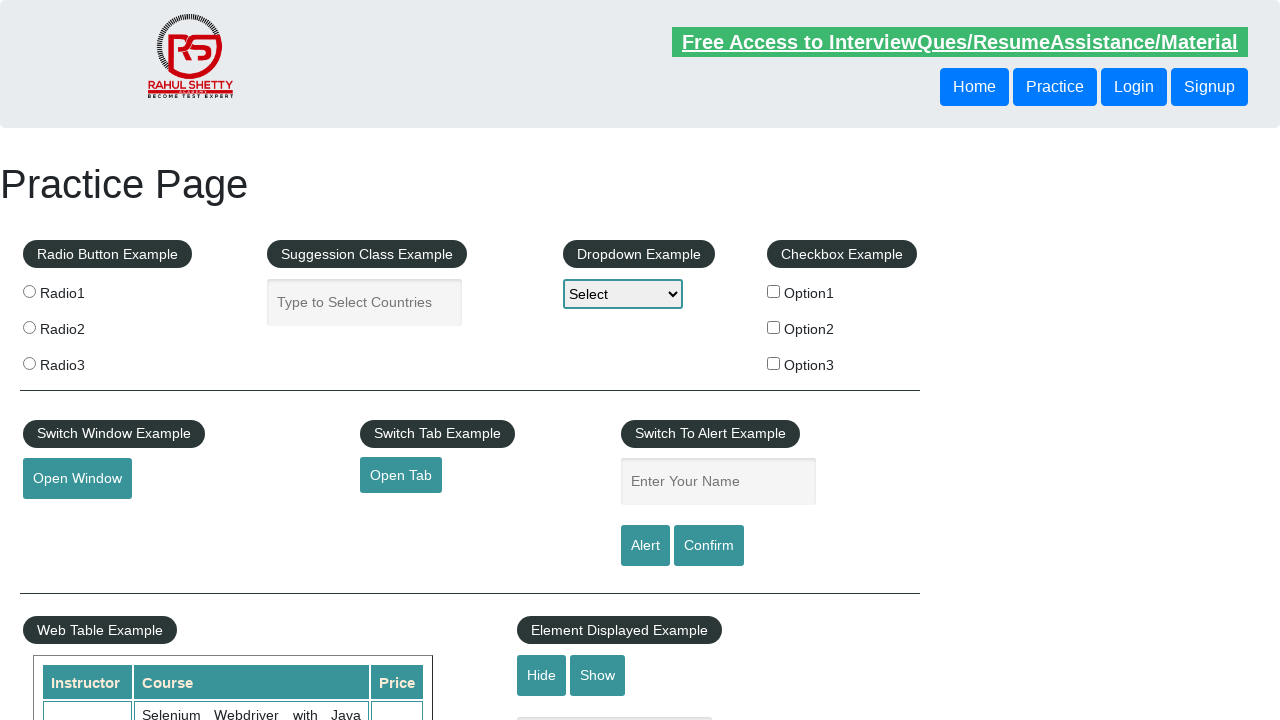

Extracted price text from cell 8
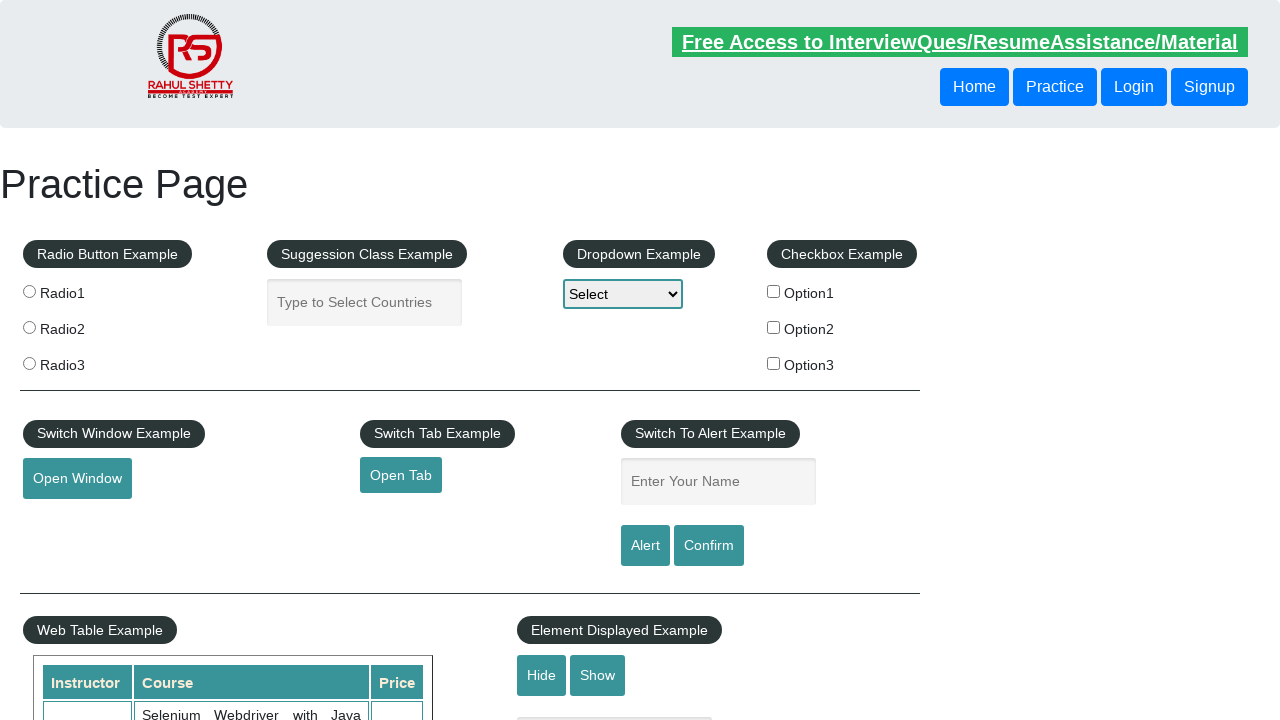

Converted price '25' to integer value 25
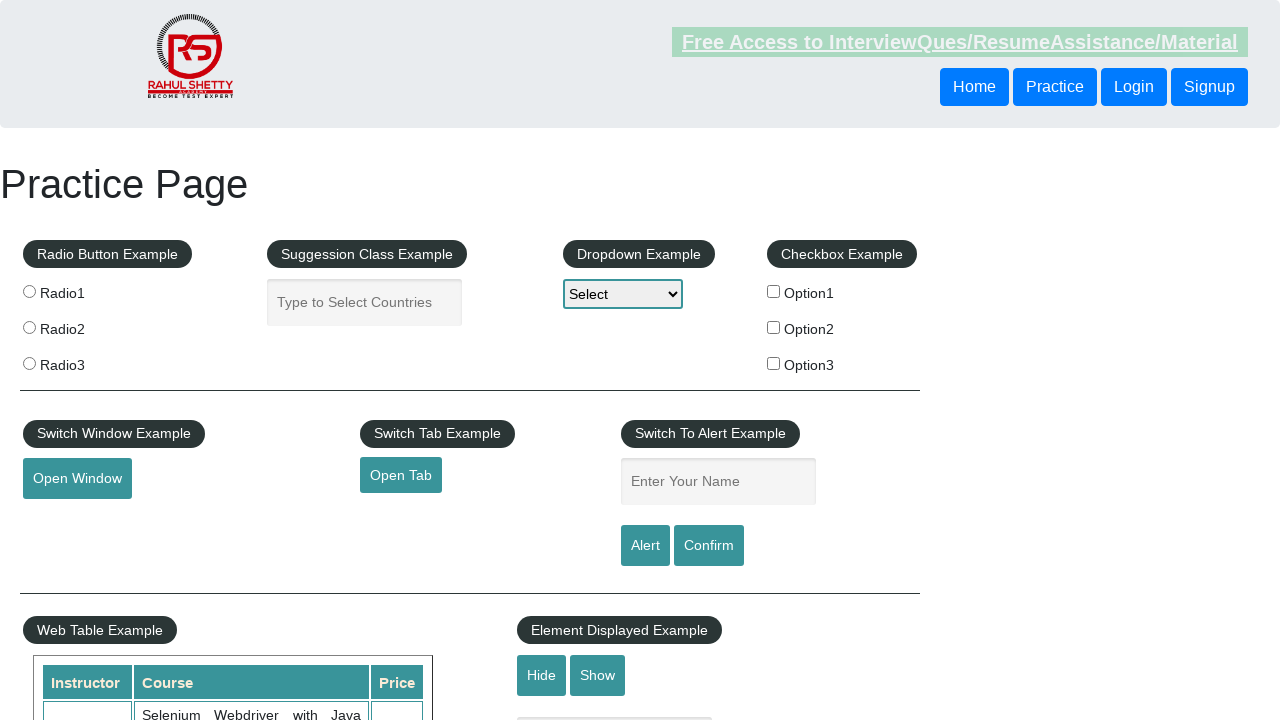

Extracted price text from cell 9
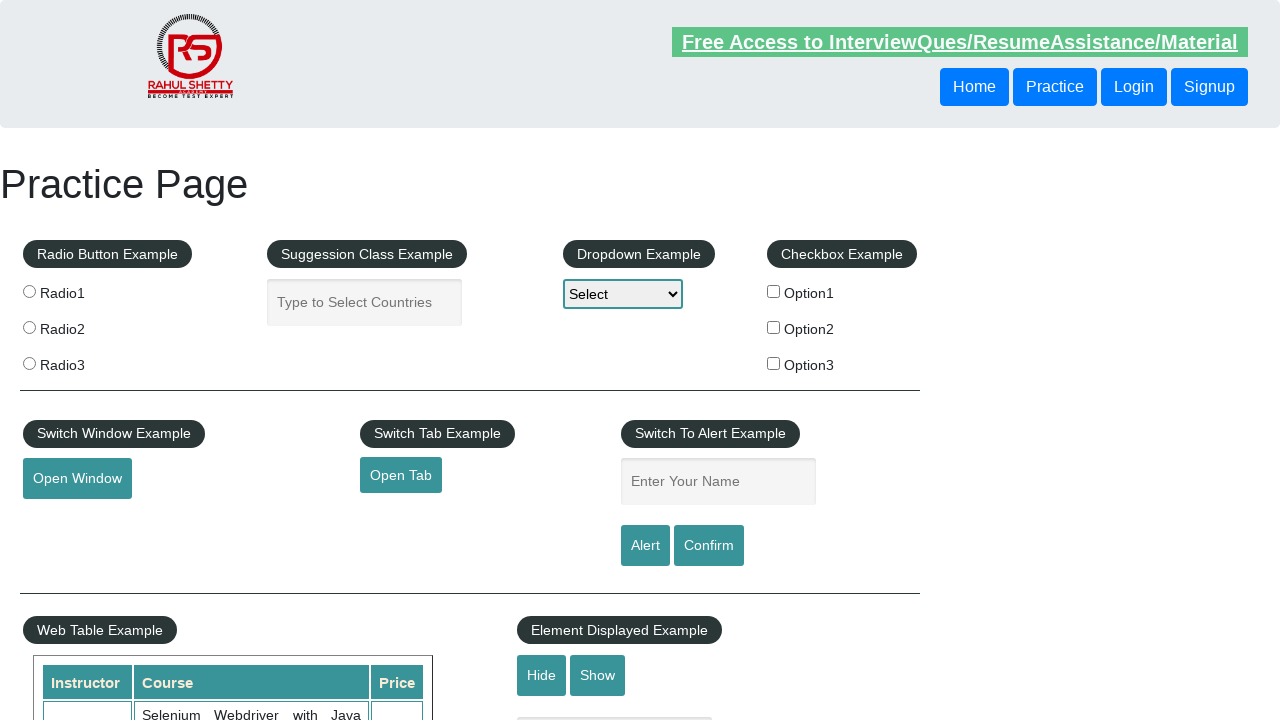

Converted price '20' to integer value 20
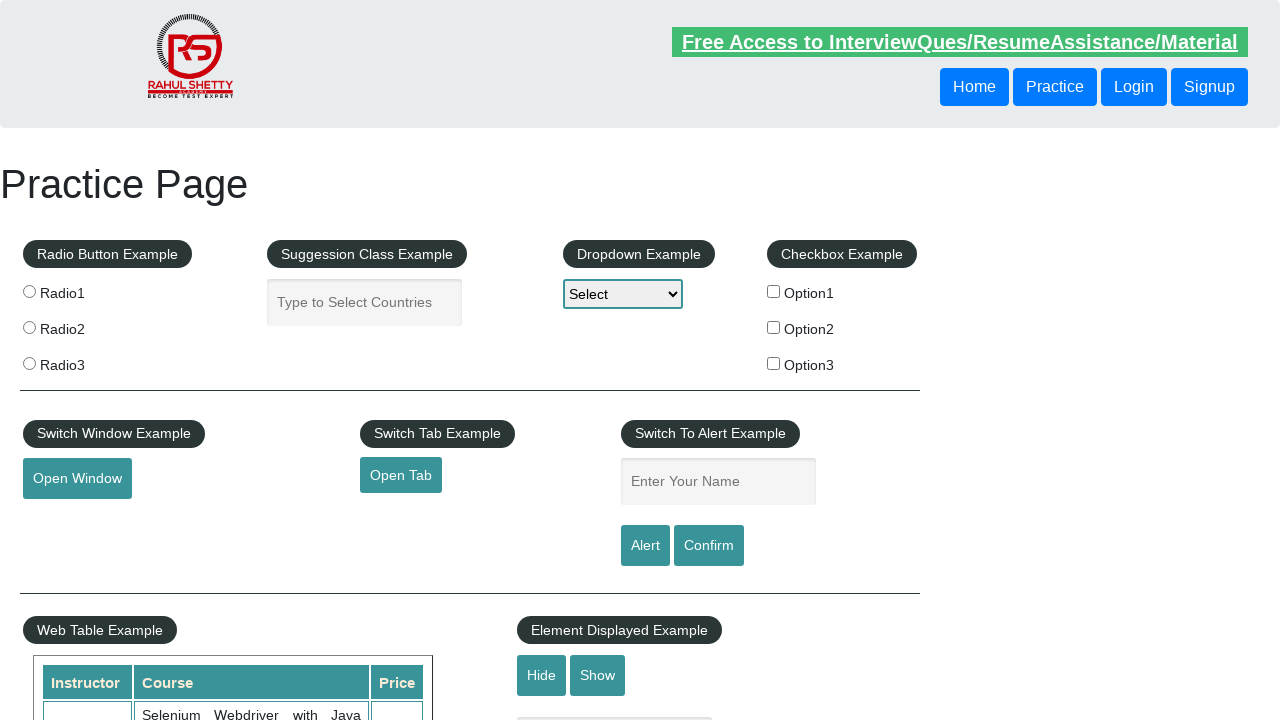

Extracted price text from cell 10
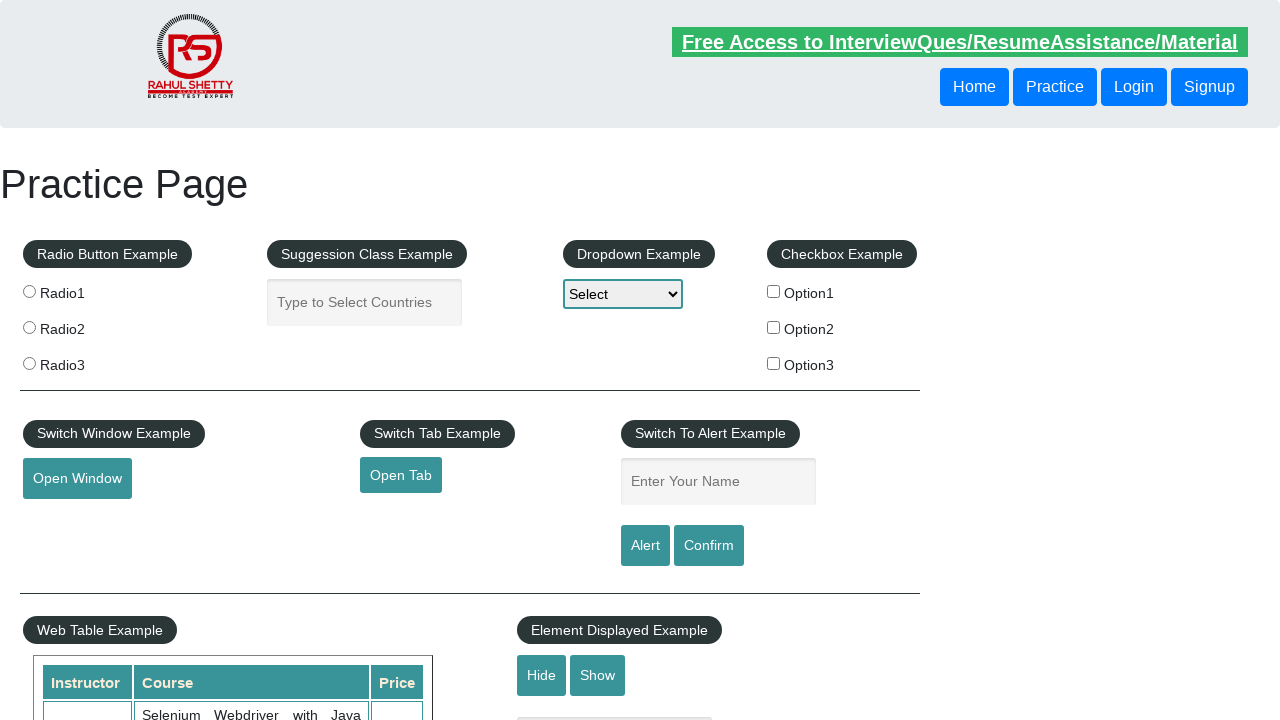

Converted price '0' to integer value 0
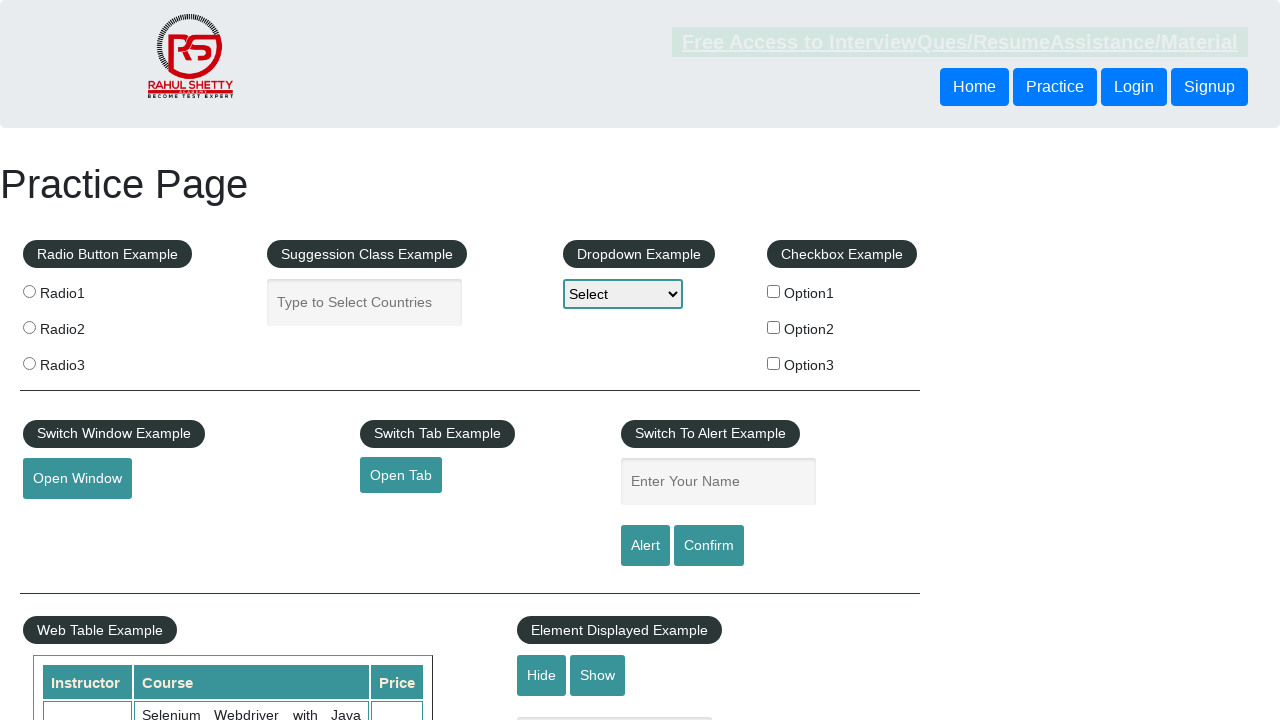

Extracted price text from cell 11
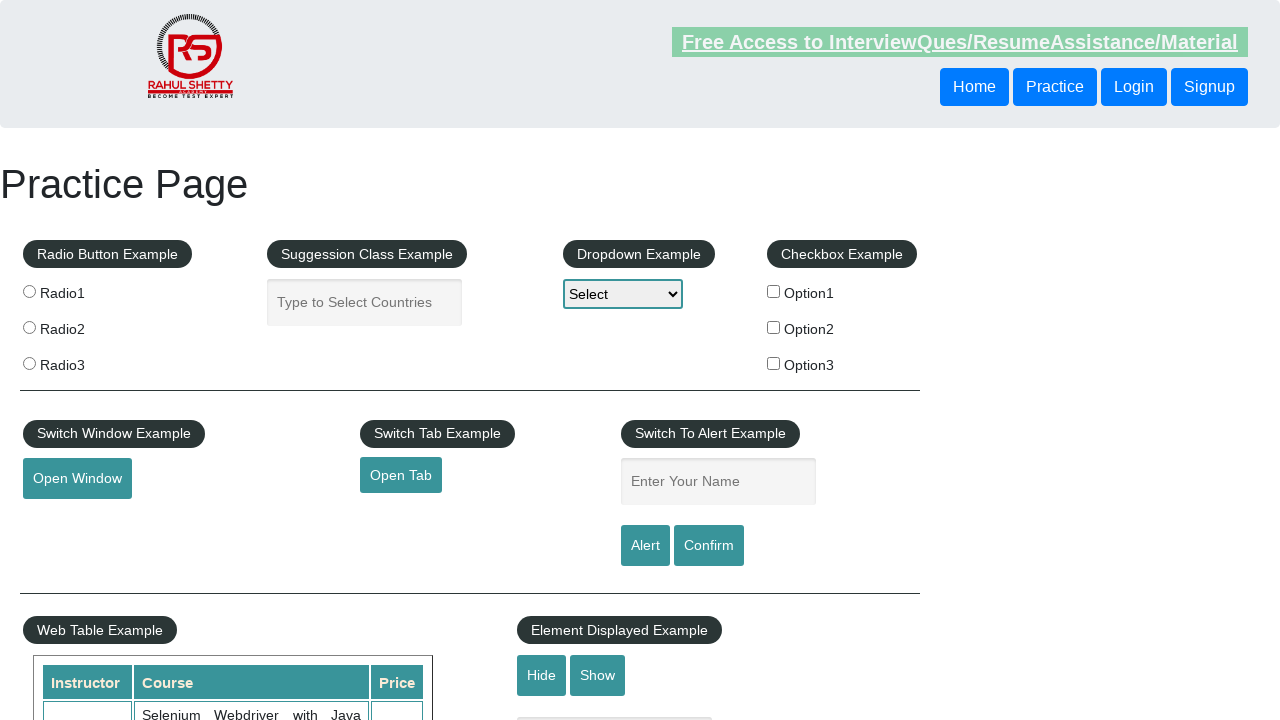

Skipped non-numeric price value: 'Chennai'
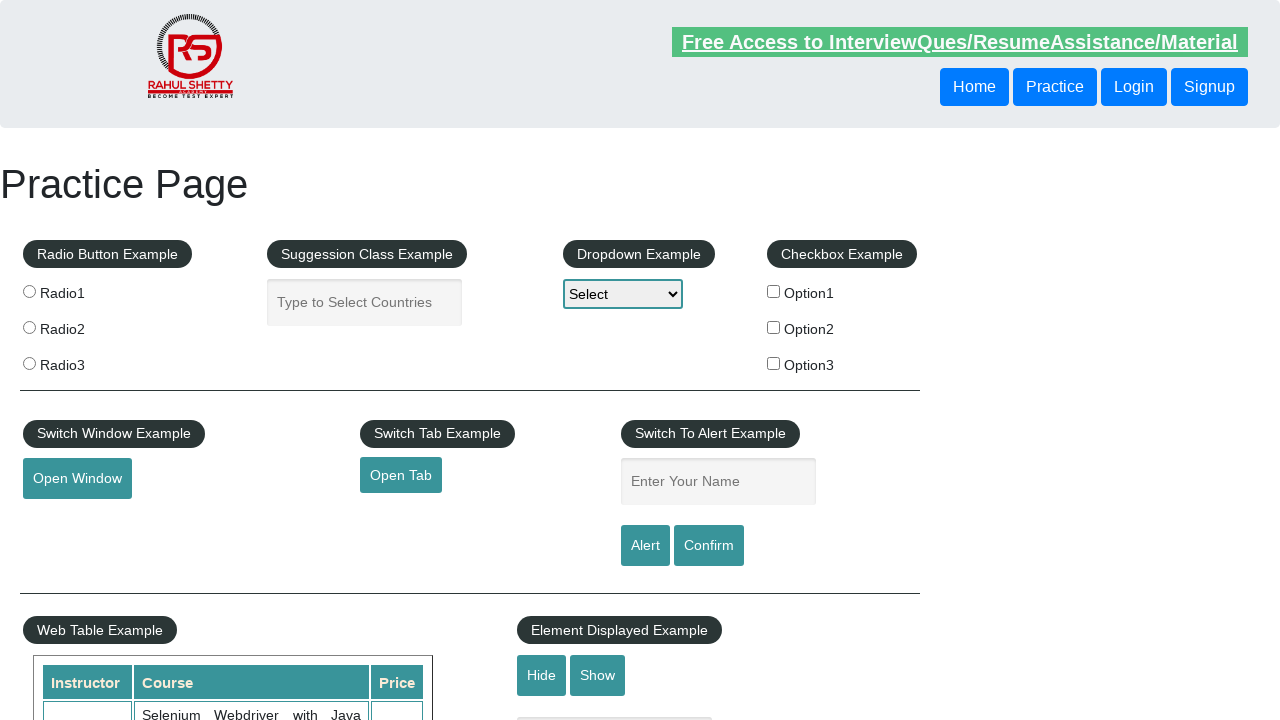

Extracted price text from cell 12
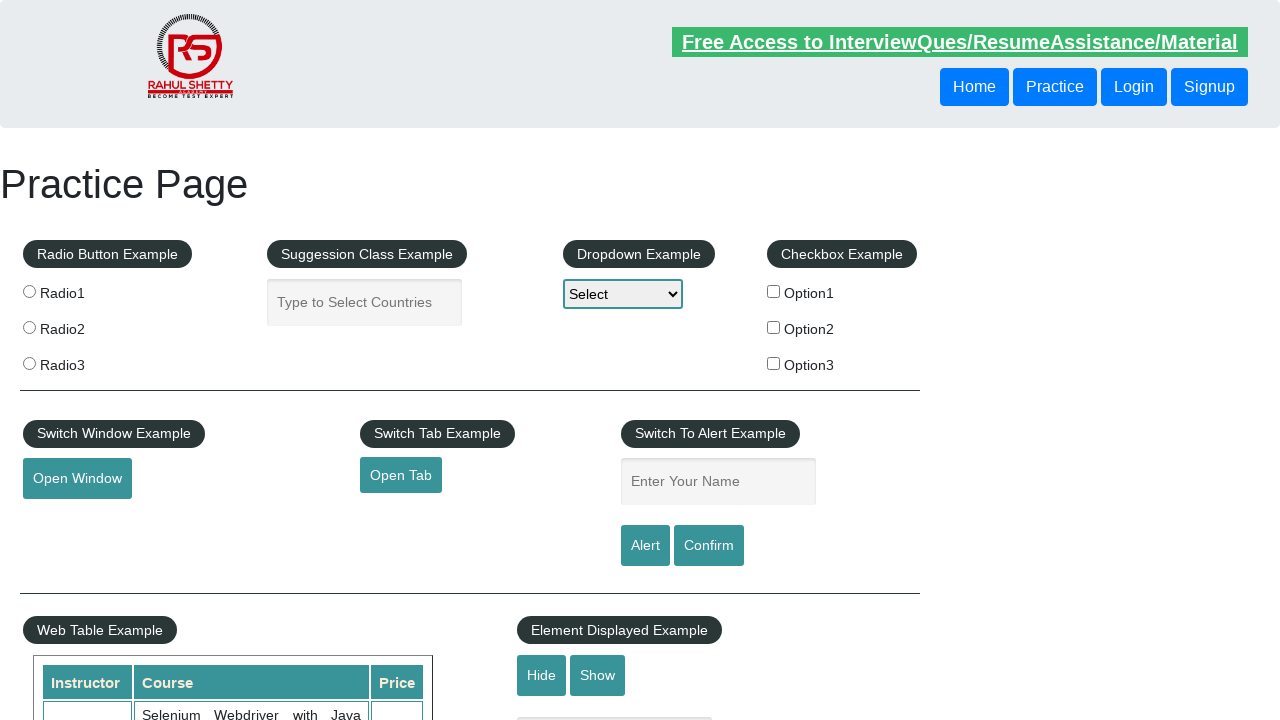

Skipped non-numeric price value: 'Bengaluru'
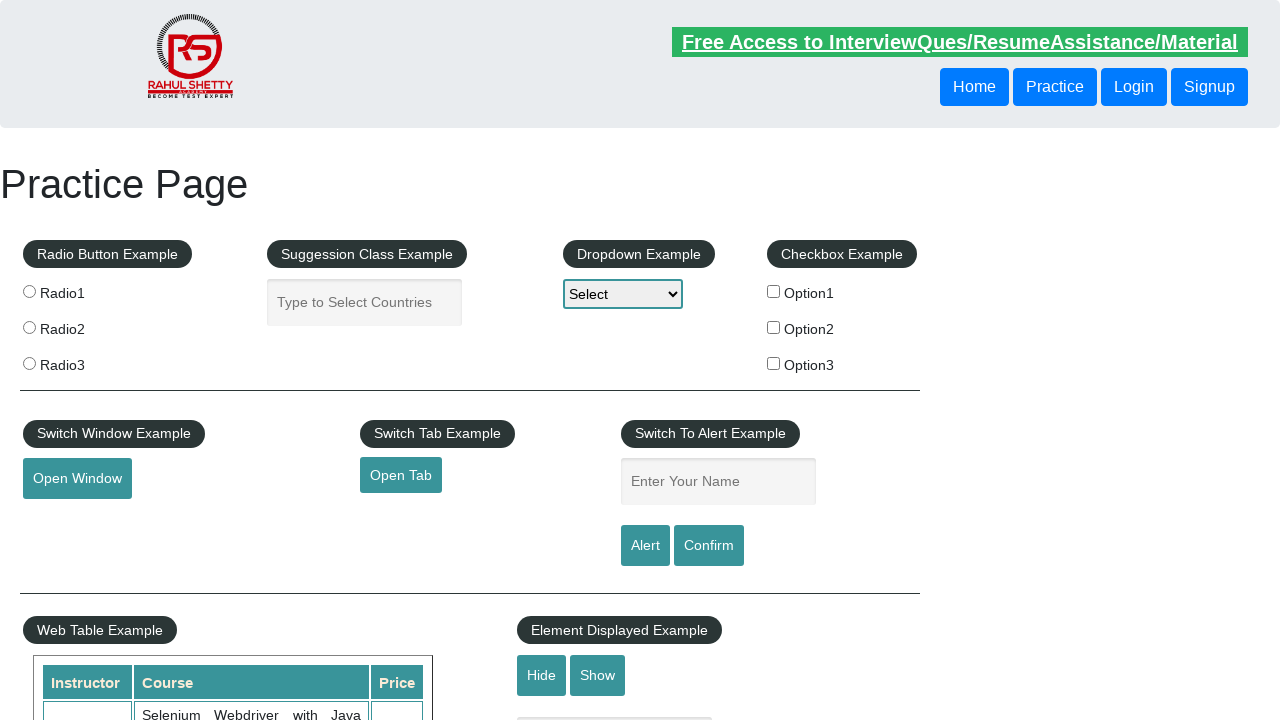

Extracted price text from cell 13
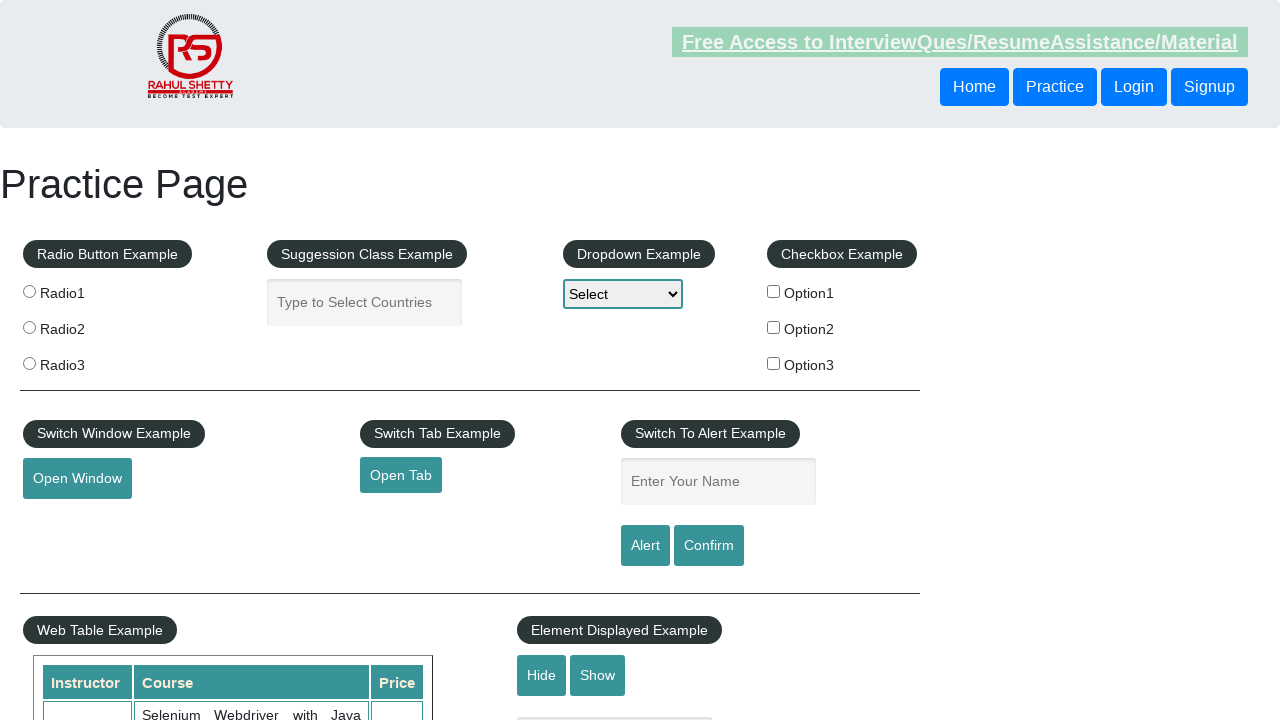

Skipped non-numeric price value: 'Kolkata'
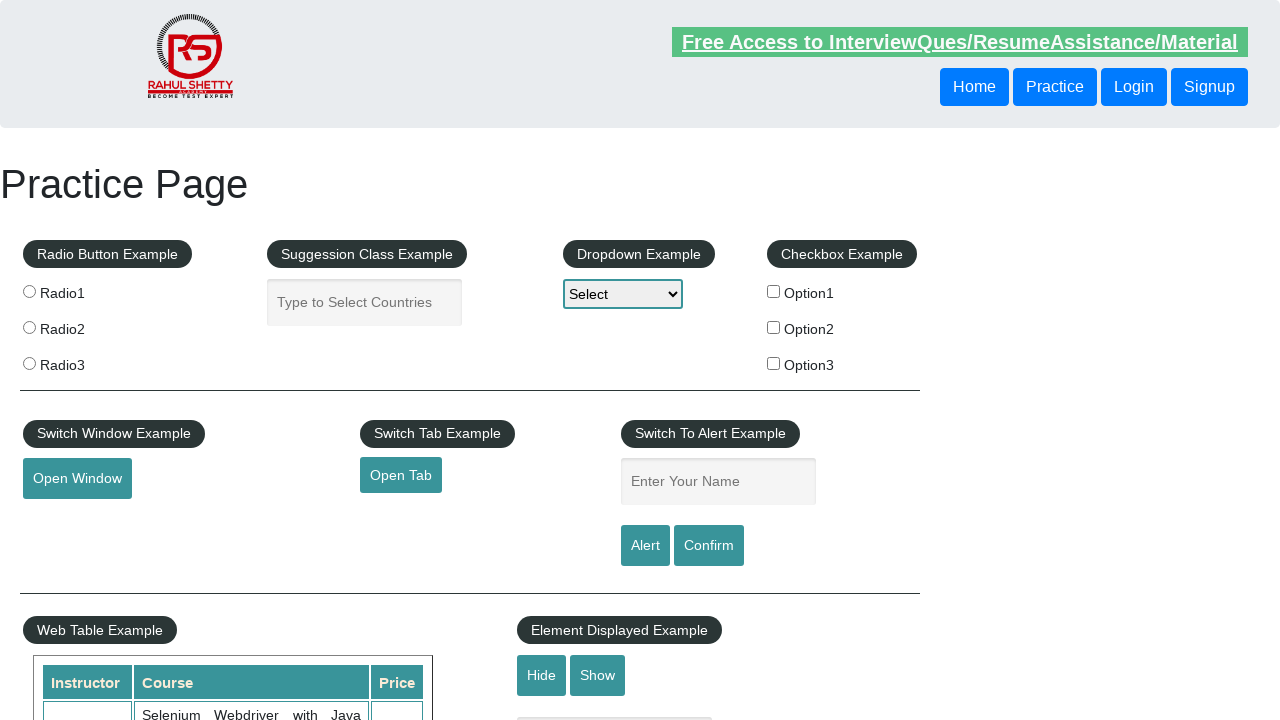

Extracted price text from cell 14
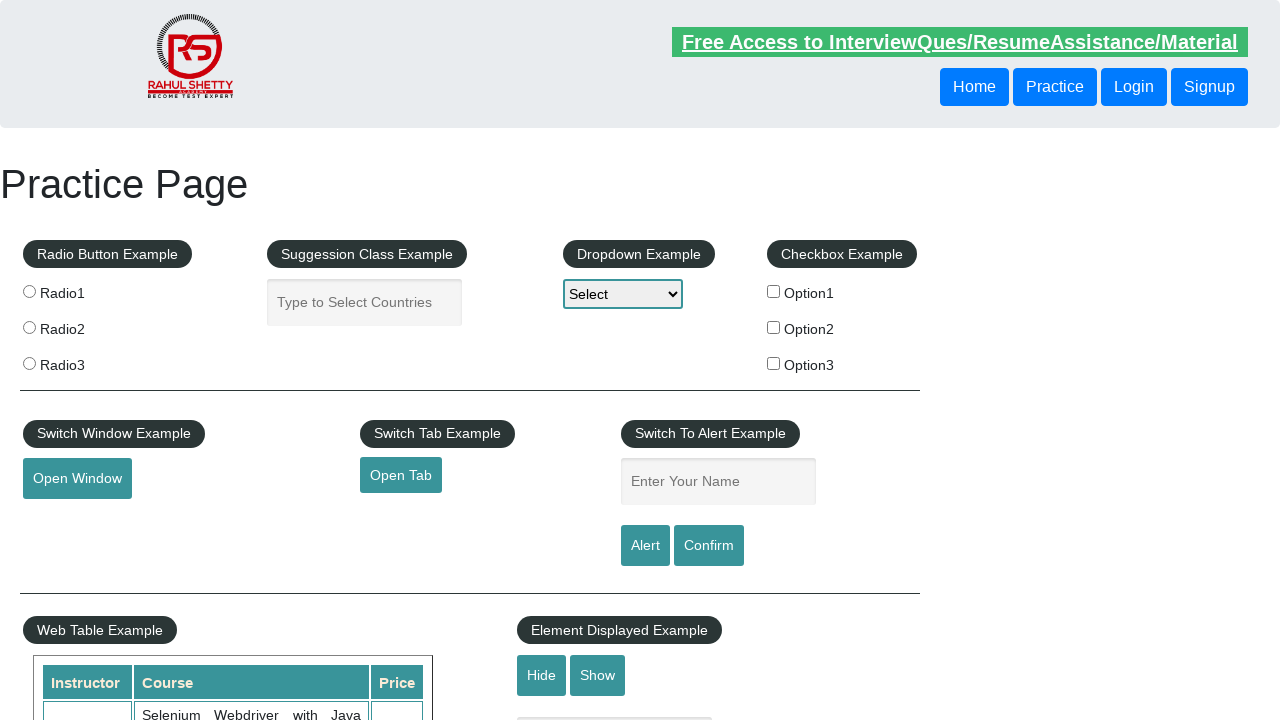

Skipped non-numeric price value: 'Chennai'
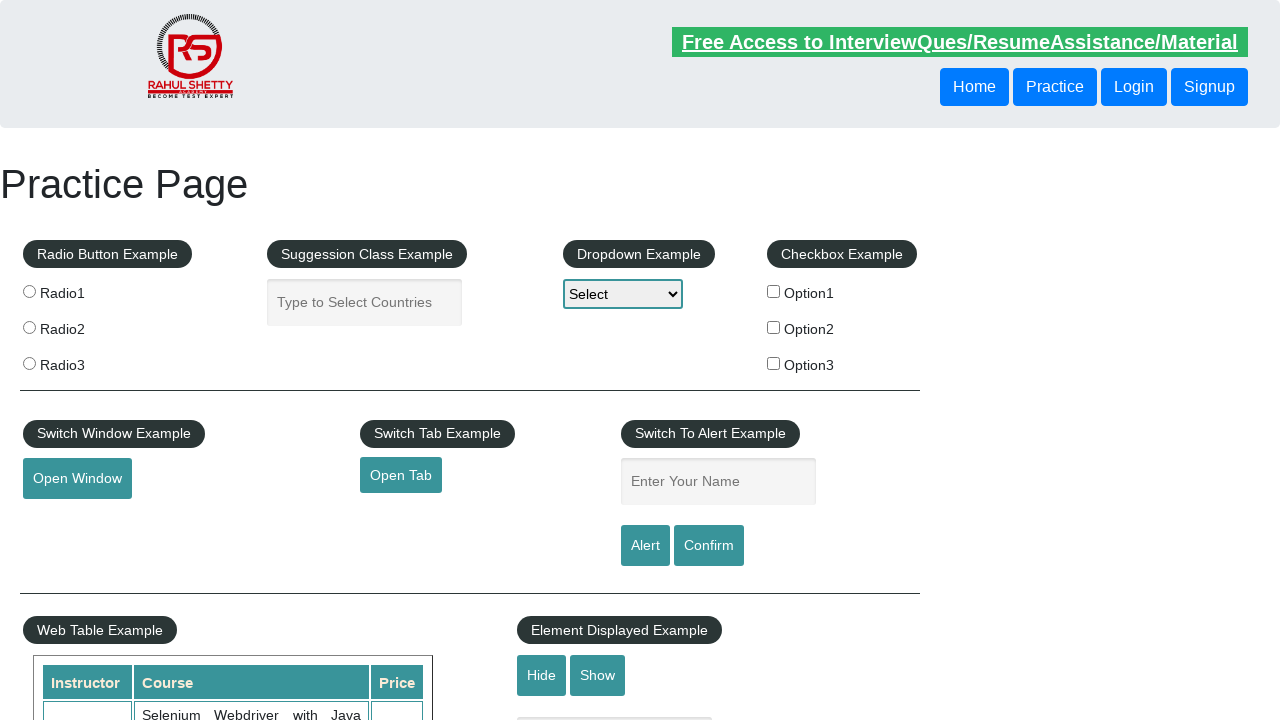

Extracted price text from cell 15
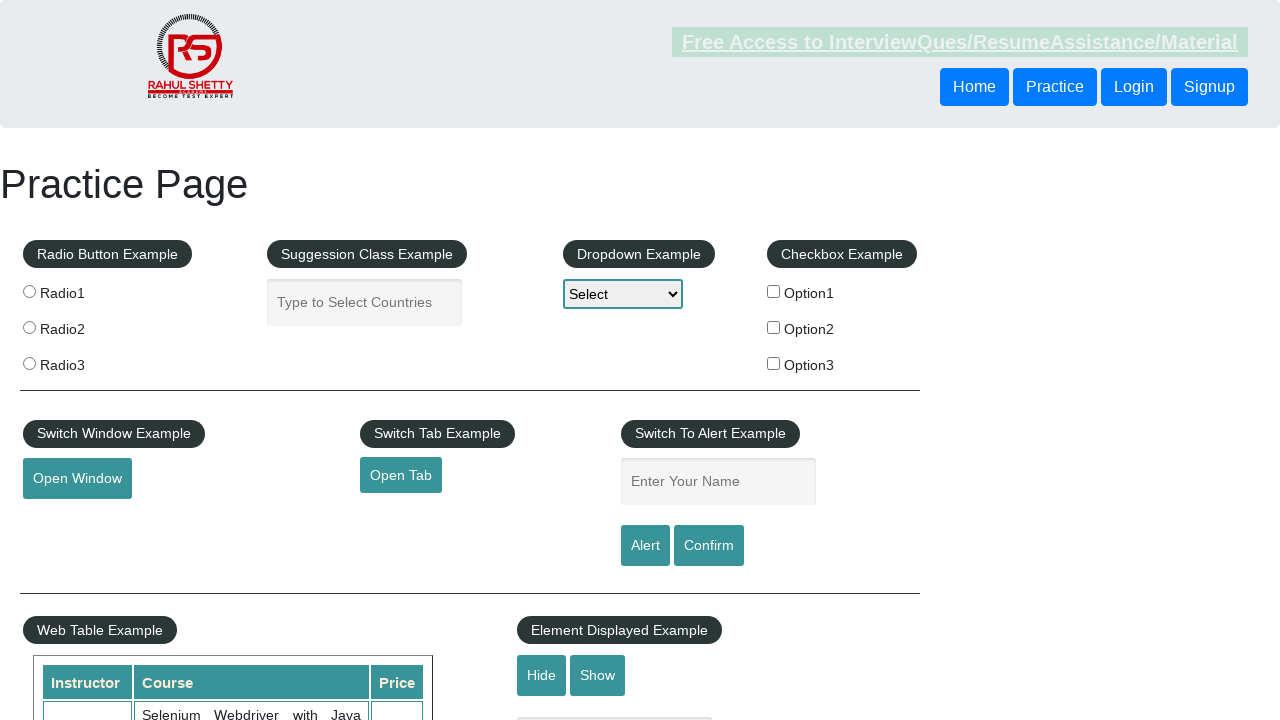

Skipped non-numeric price value: 'Pune'
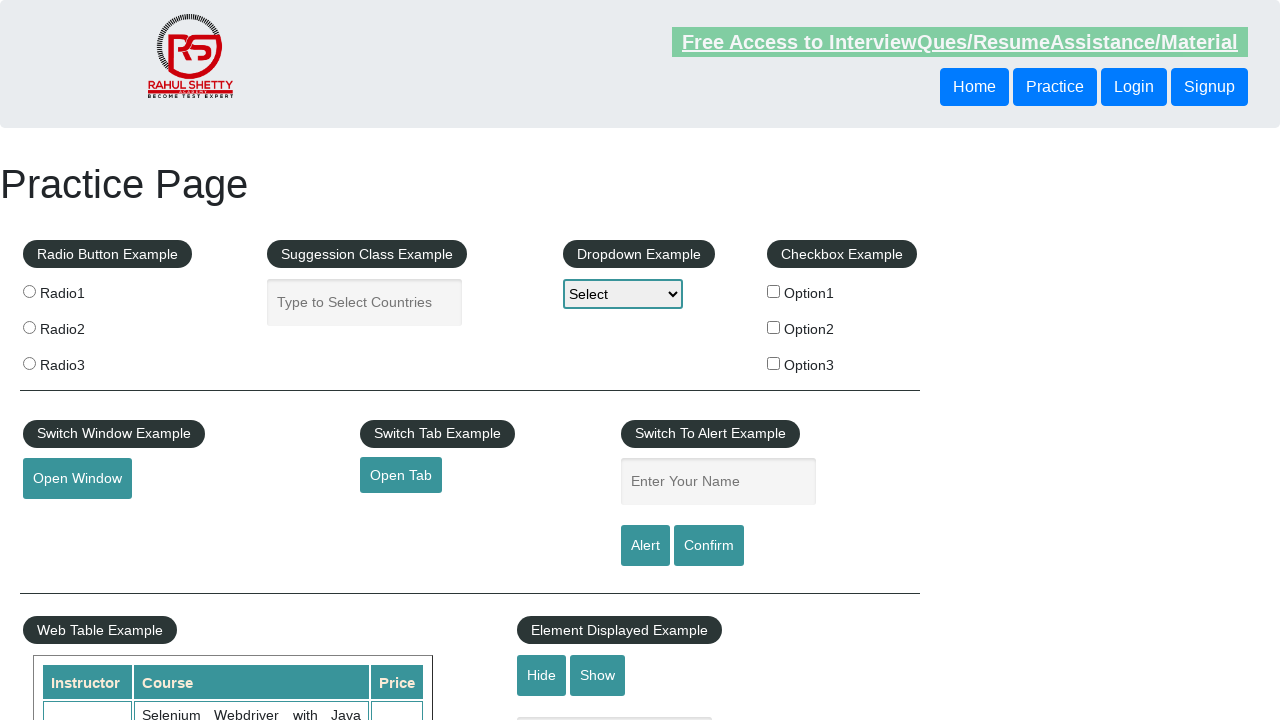

Extracted price text from cell 16
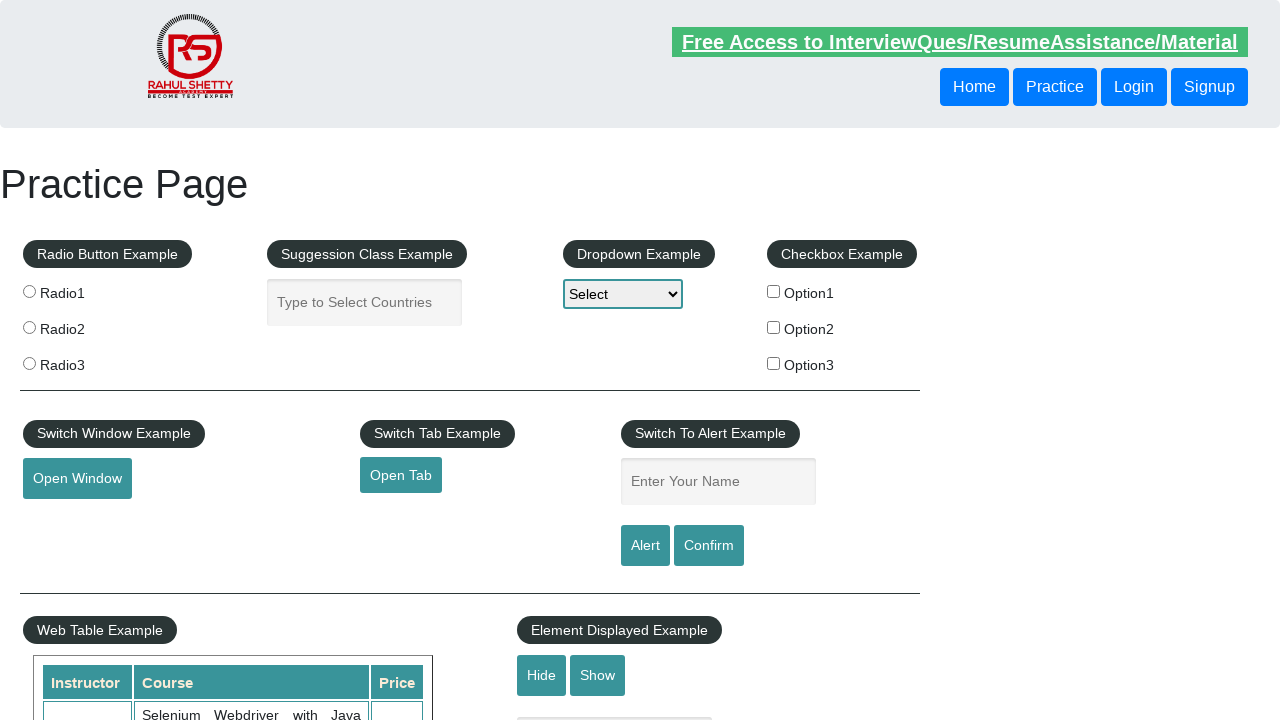

Skipped non-numeric price value: 'Chennai'
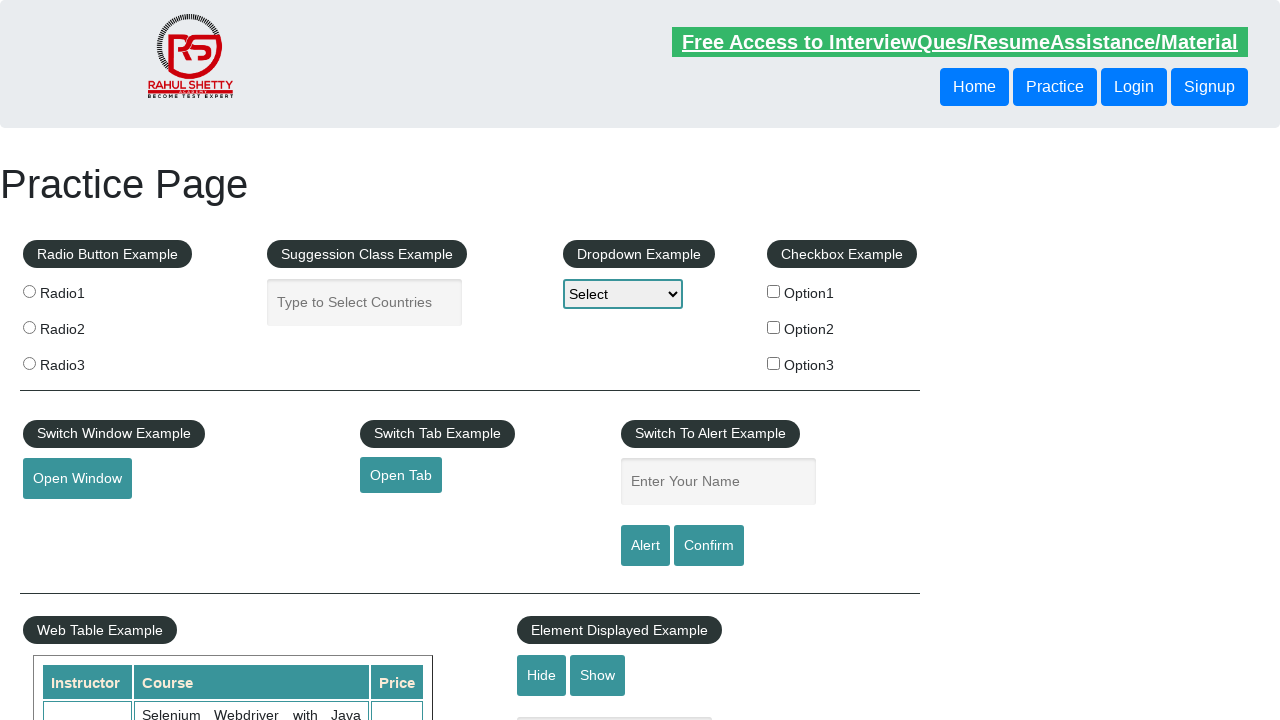

Extracted price text from cell 17
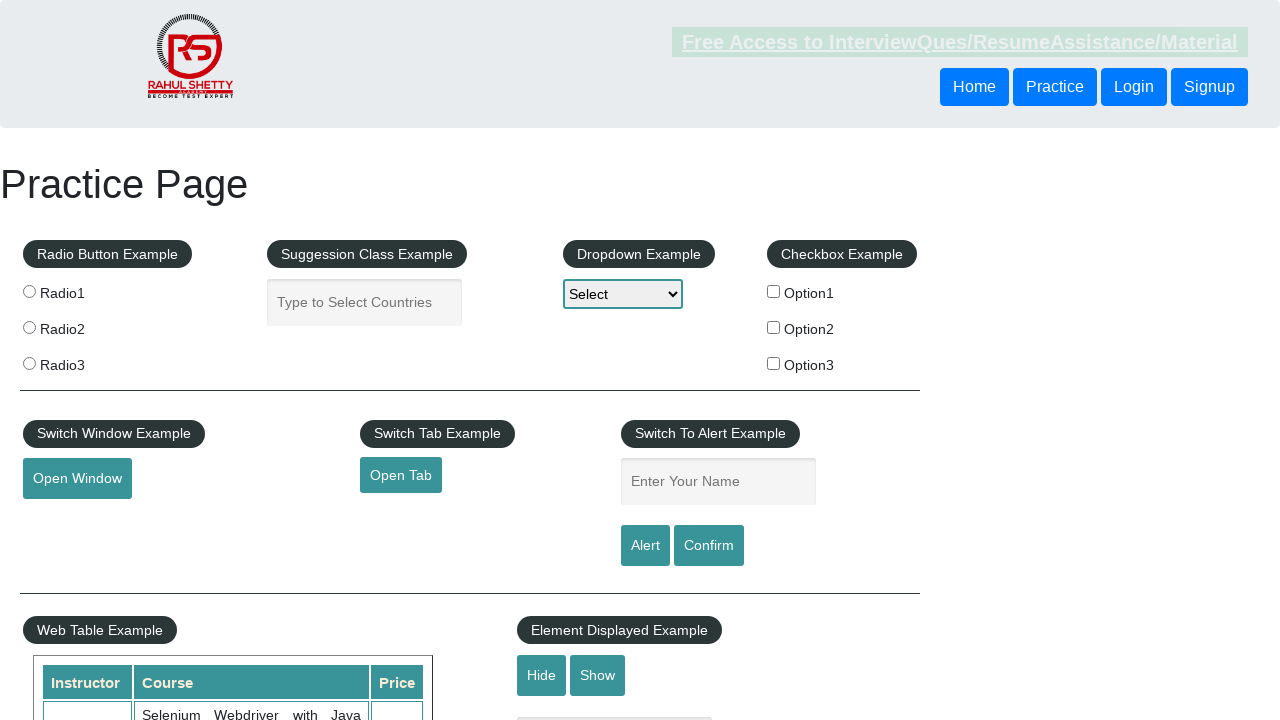

Skipped non-numeric price value: 'Mumbai'
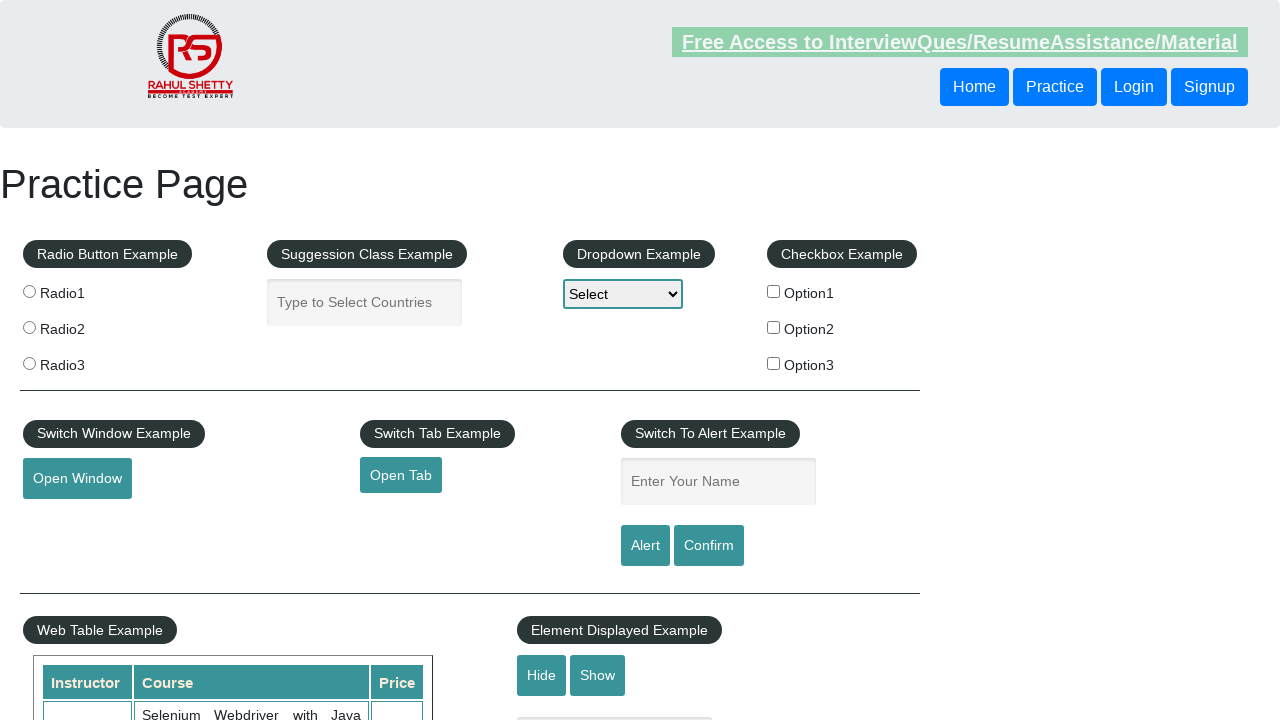

Extracted price text from cell 18
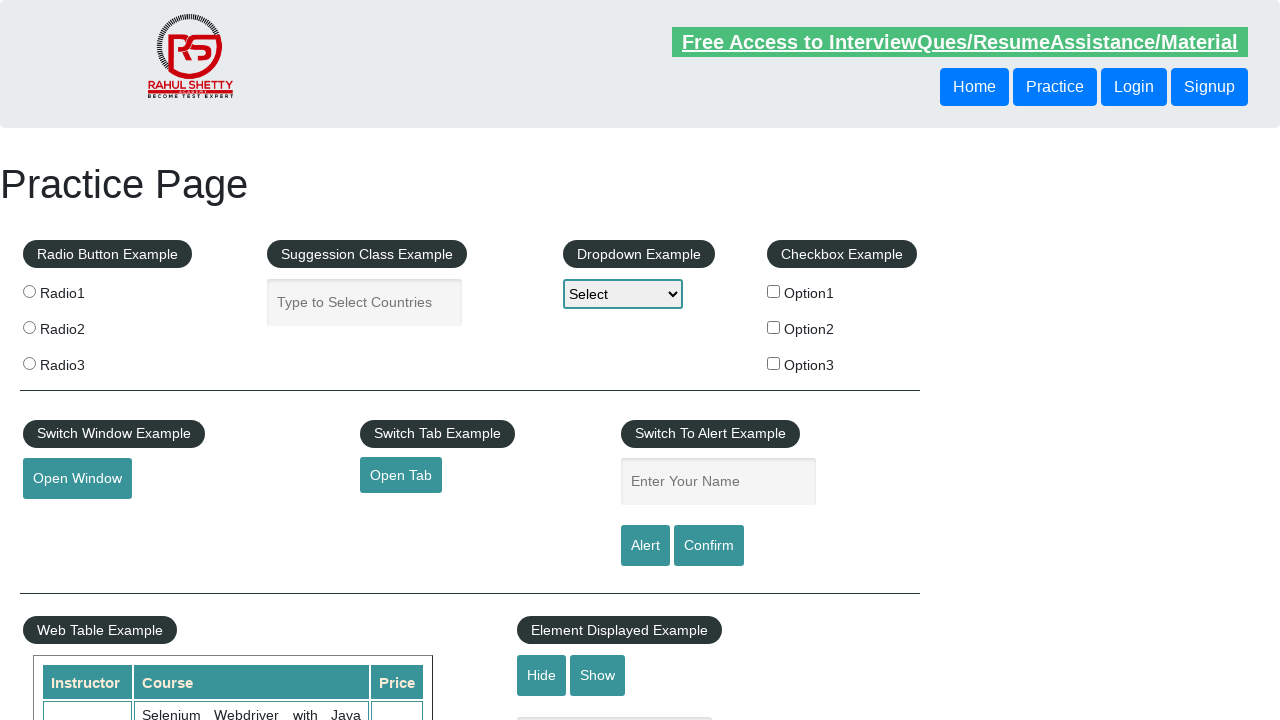

Skipped non-numeric price value: 'Chennai'
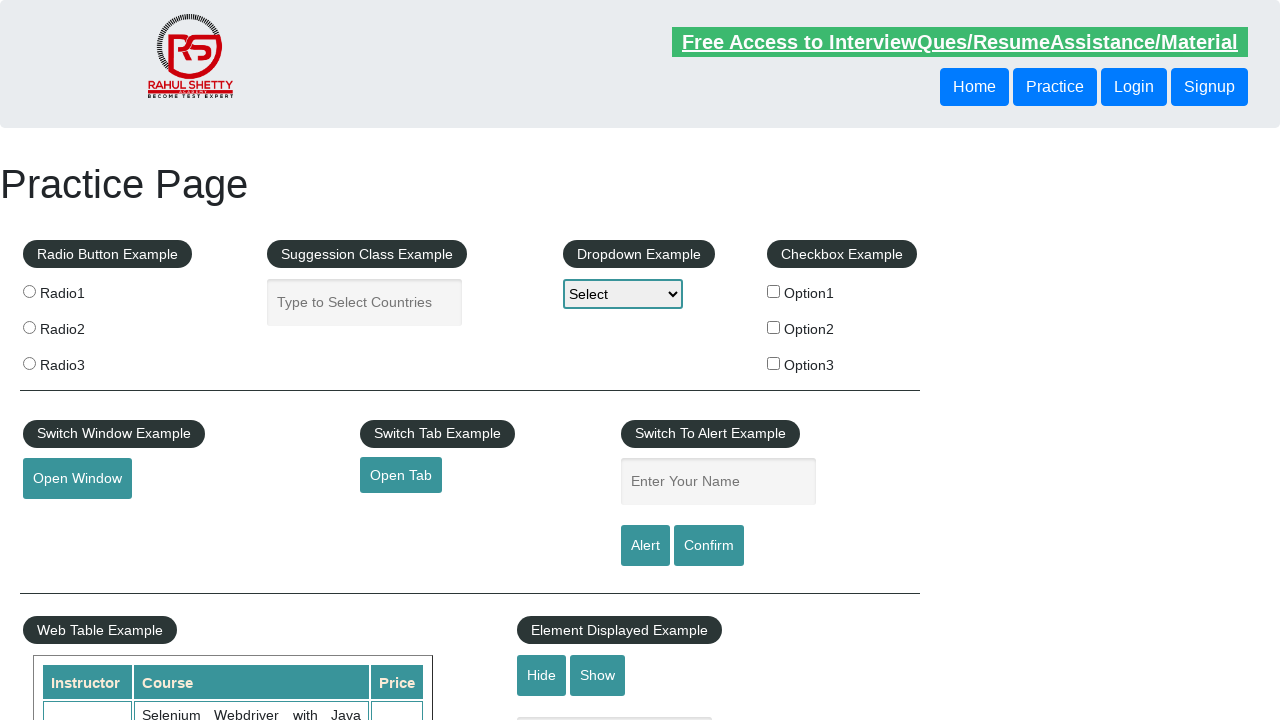

Extracted price text from cell 19
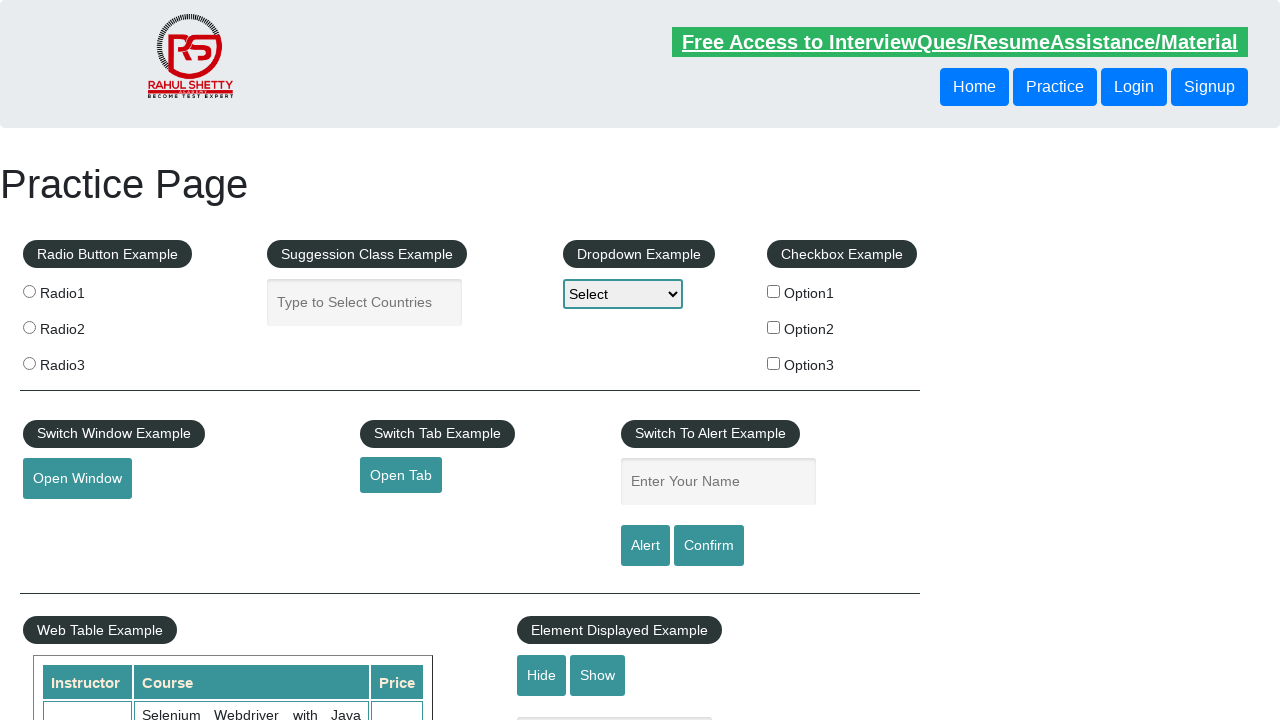

Skipped non-numeric price value: 'Delhi'
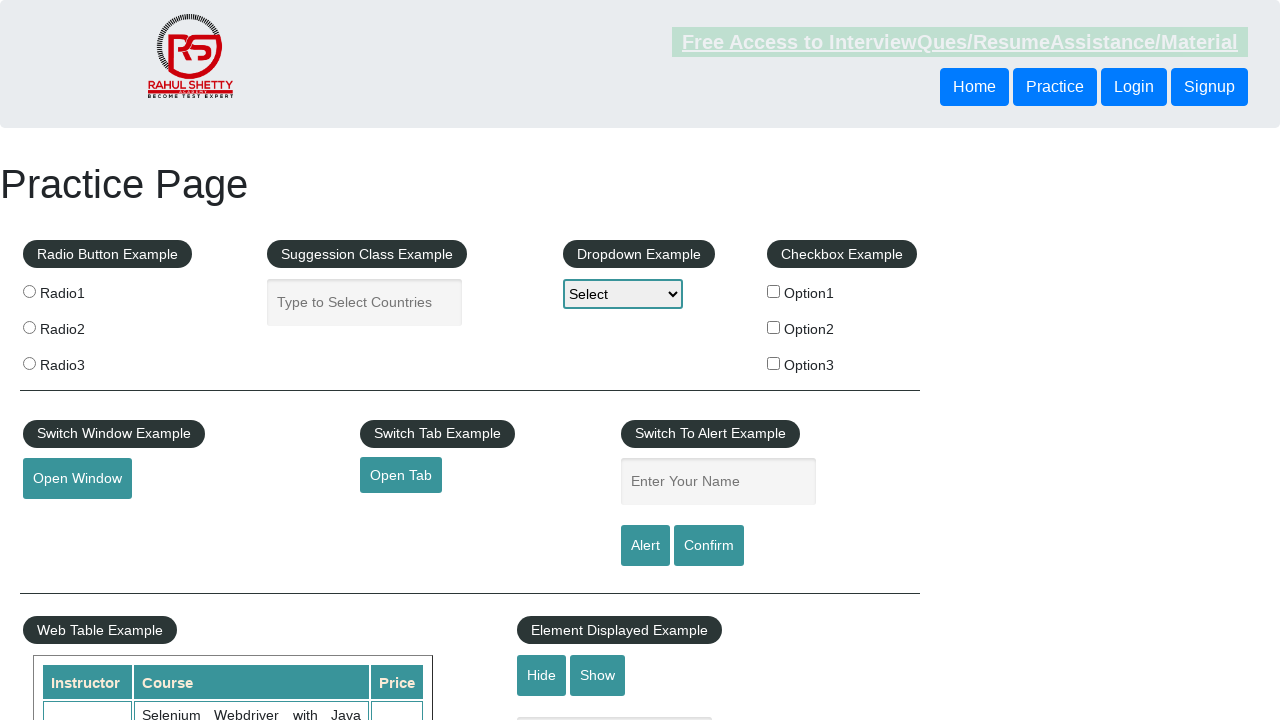

Calculated total sum of all prices: 235
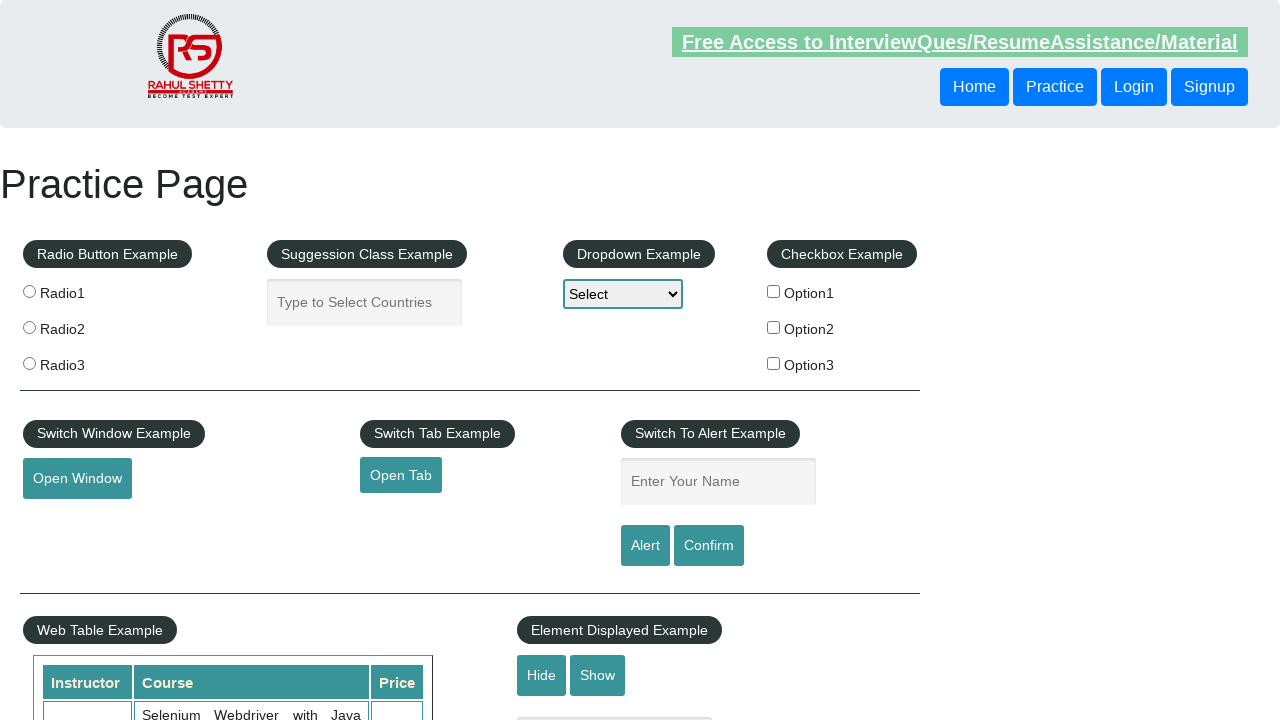

Printed total sum result: 235
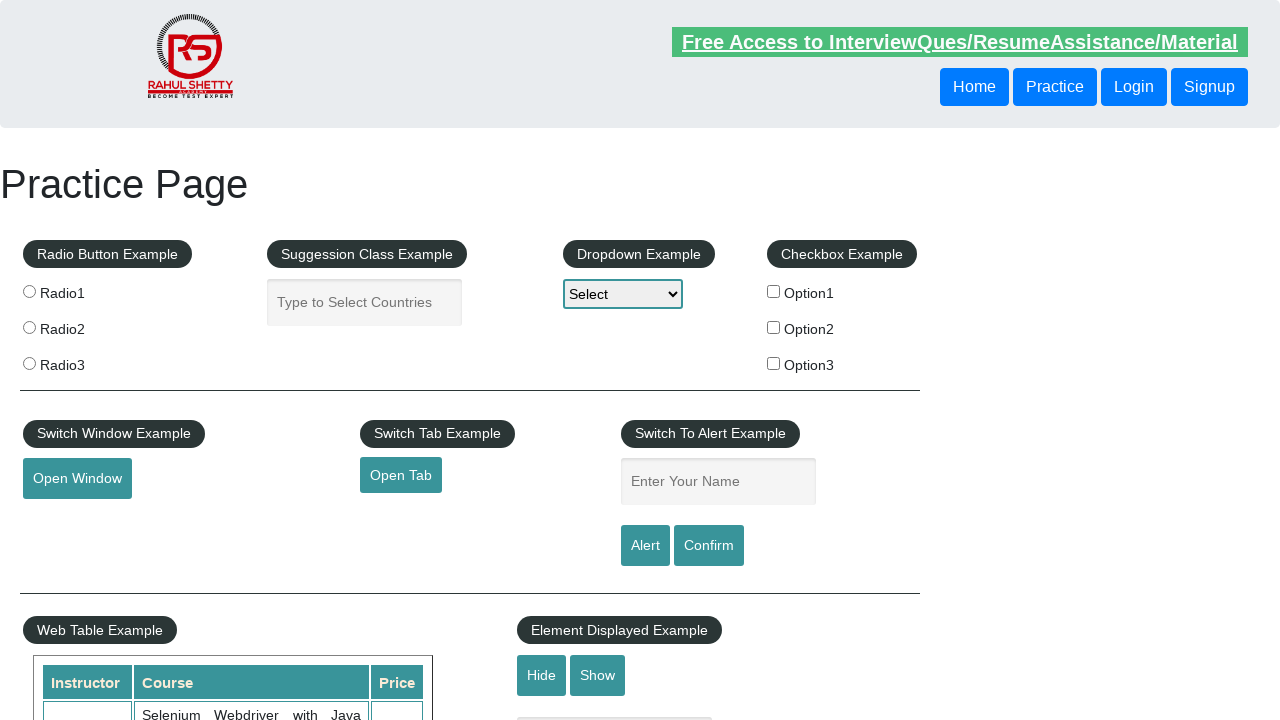

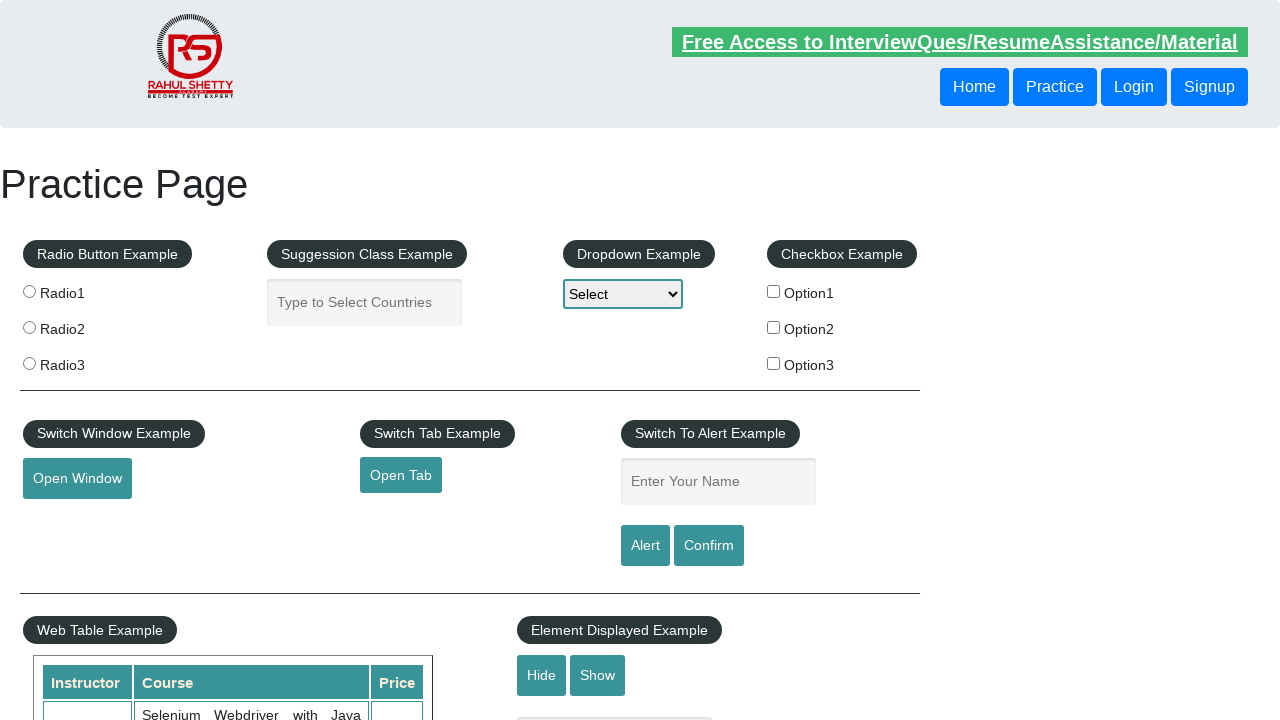